Navigates through multiple pages of Audible bestsellers using pagination, visiting each page in sequence

Starting URL: https://www.audible.com/adblbestsellers?ref=a_search_t1_navTop_pl0cg1c0r0&pf_rd_p=adc4b13b-d074-4e1c-ac46-9f54aa53072b&pf_rd_r=6Z3BNK326ZH91DJ8XS8G

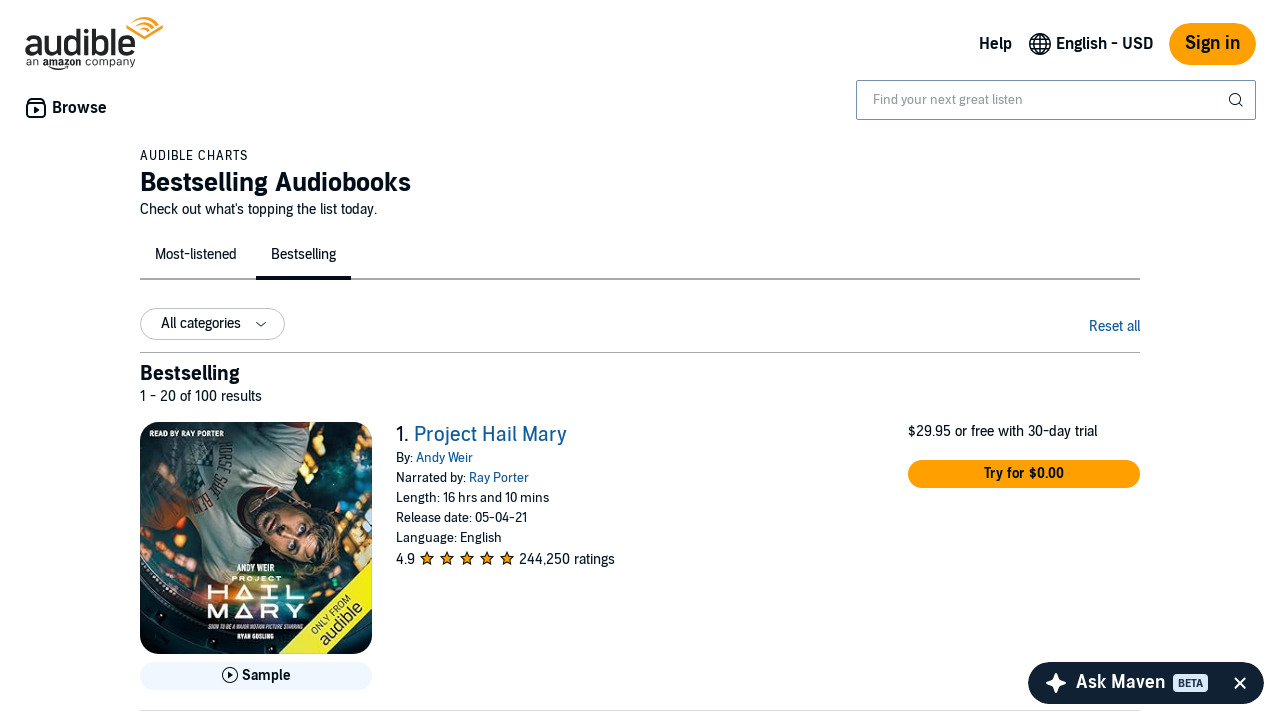

Located pagination element
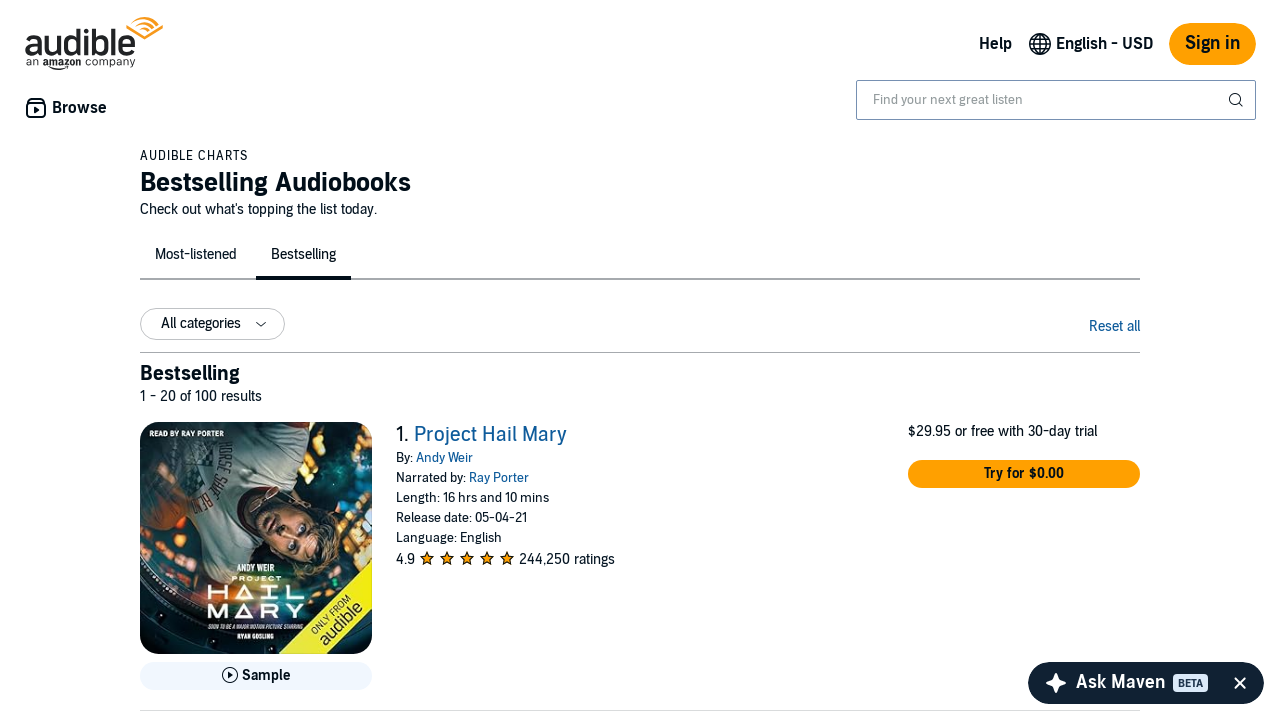

Retrieved all pagination list items
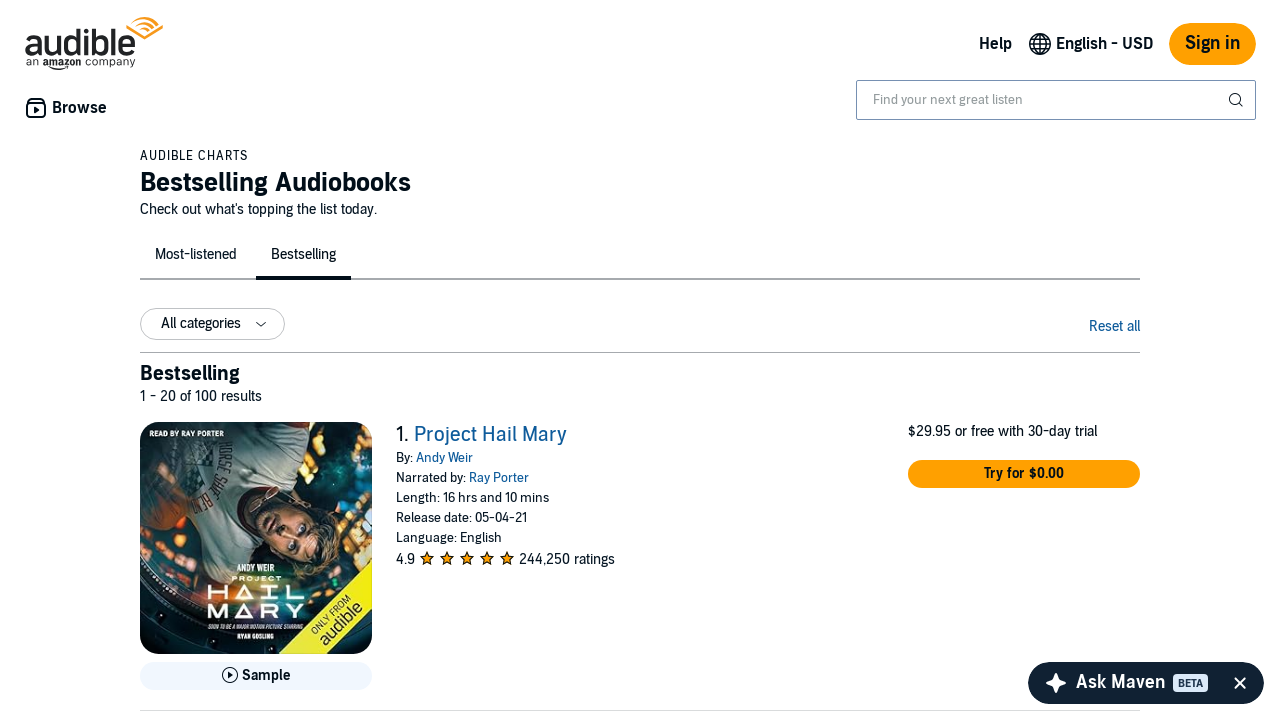

Determined last page number: 5
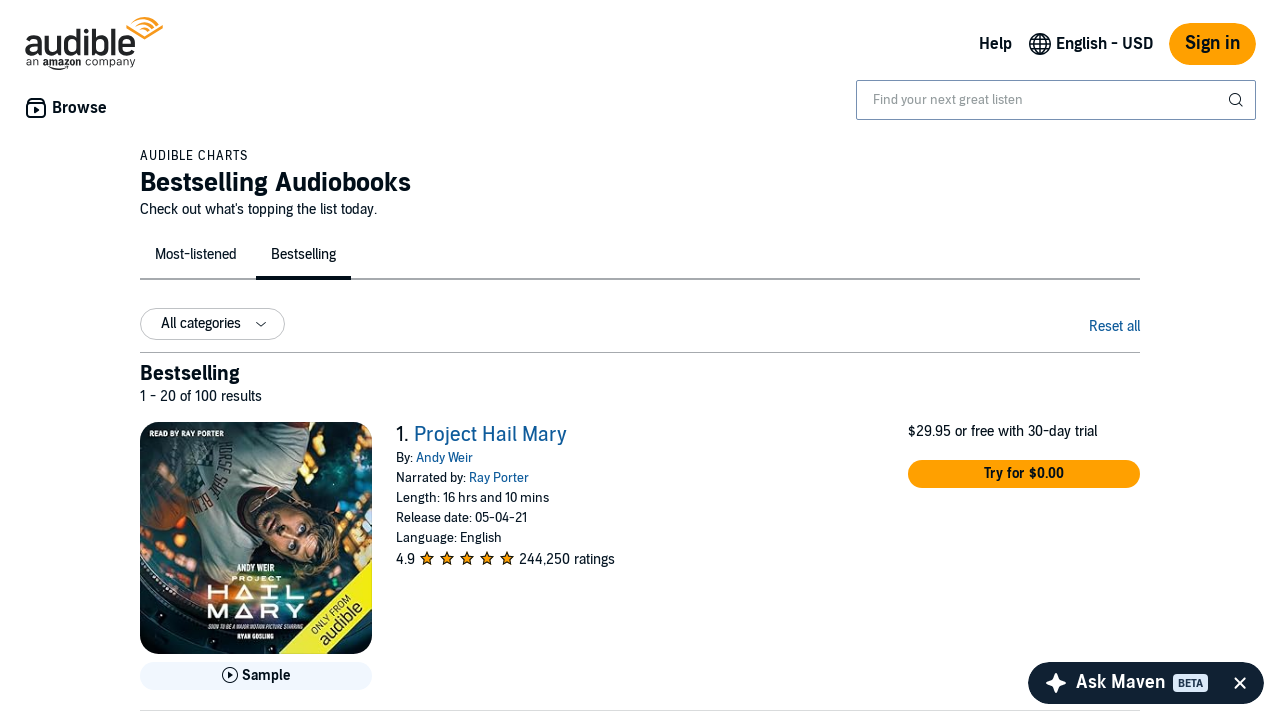

Page 1: Product container loaded
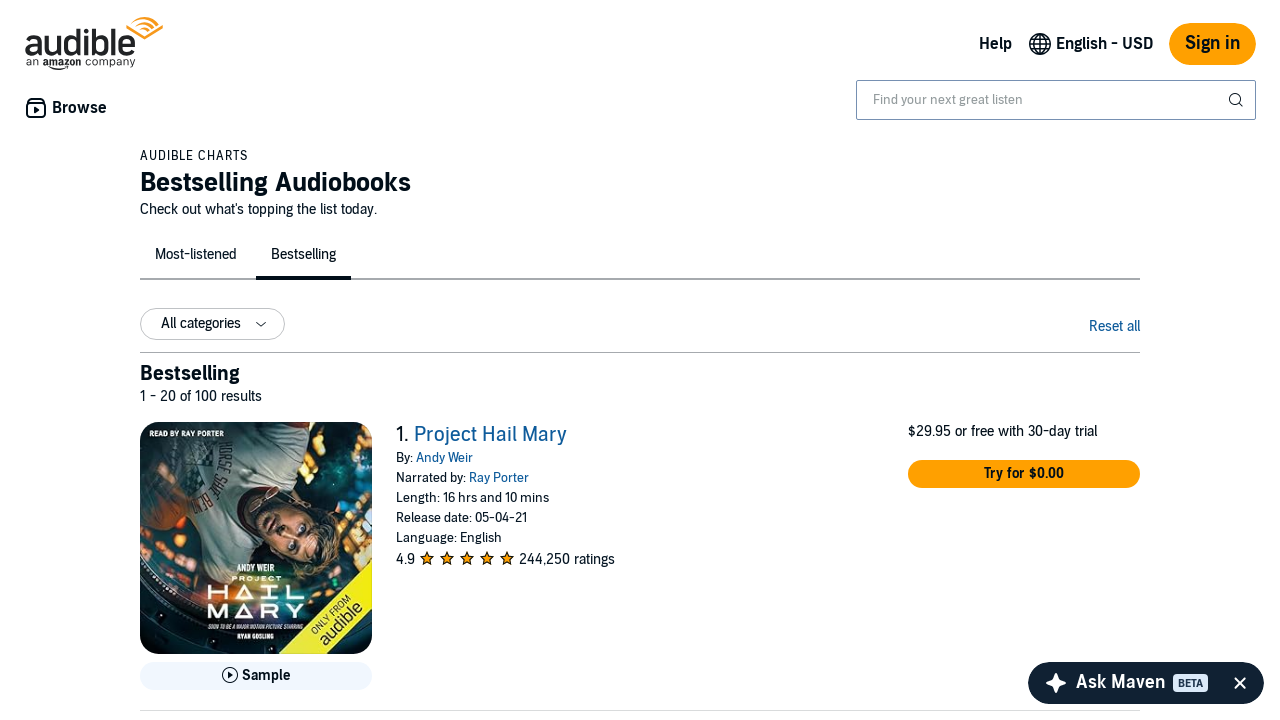

Located product container
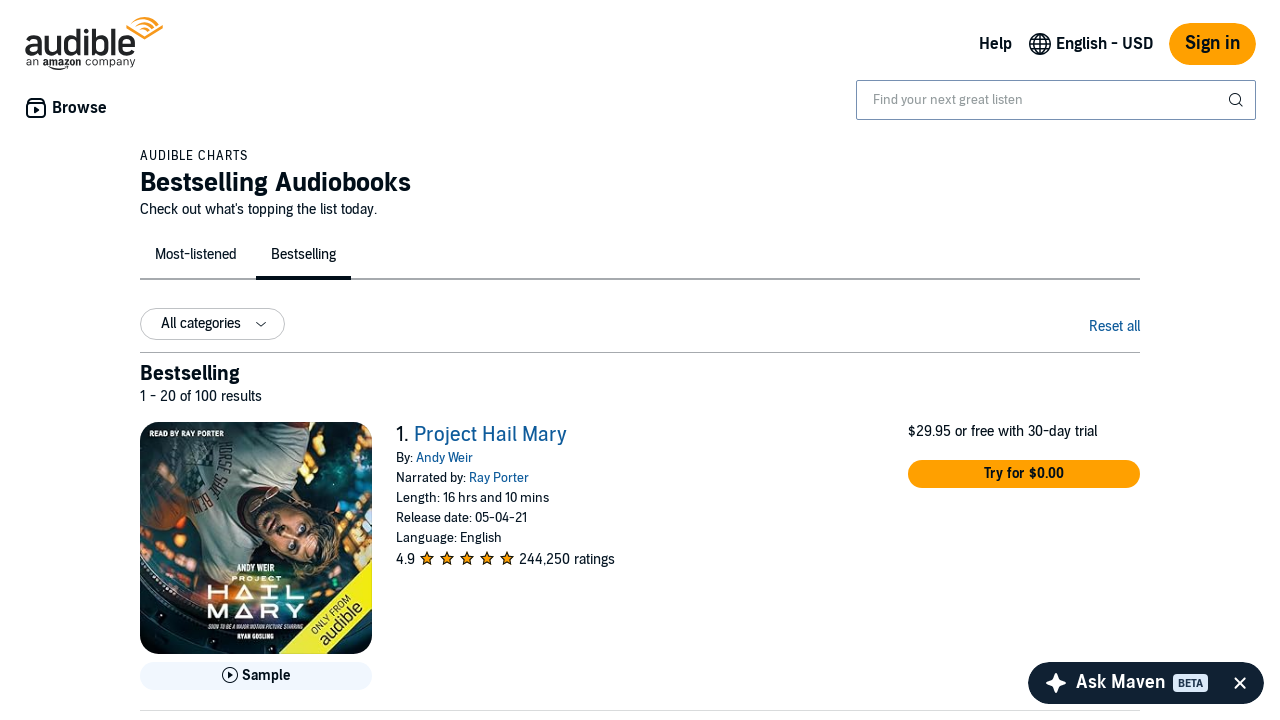

Located all product list items on current page
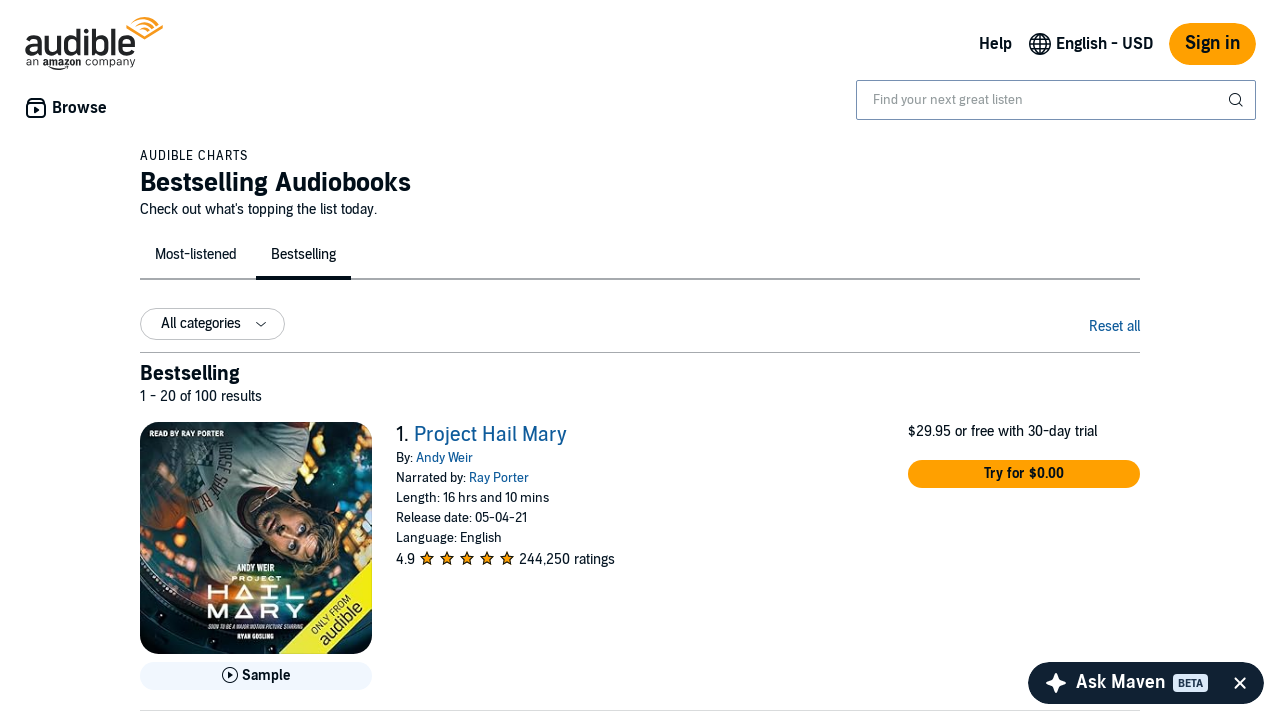

Located first product on current page
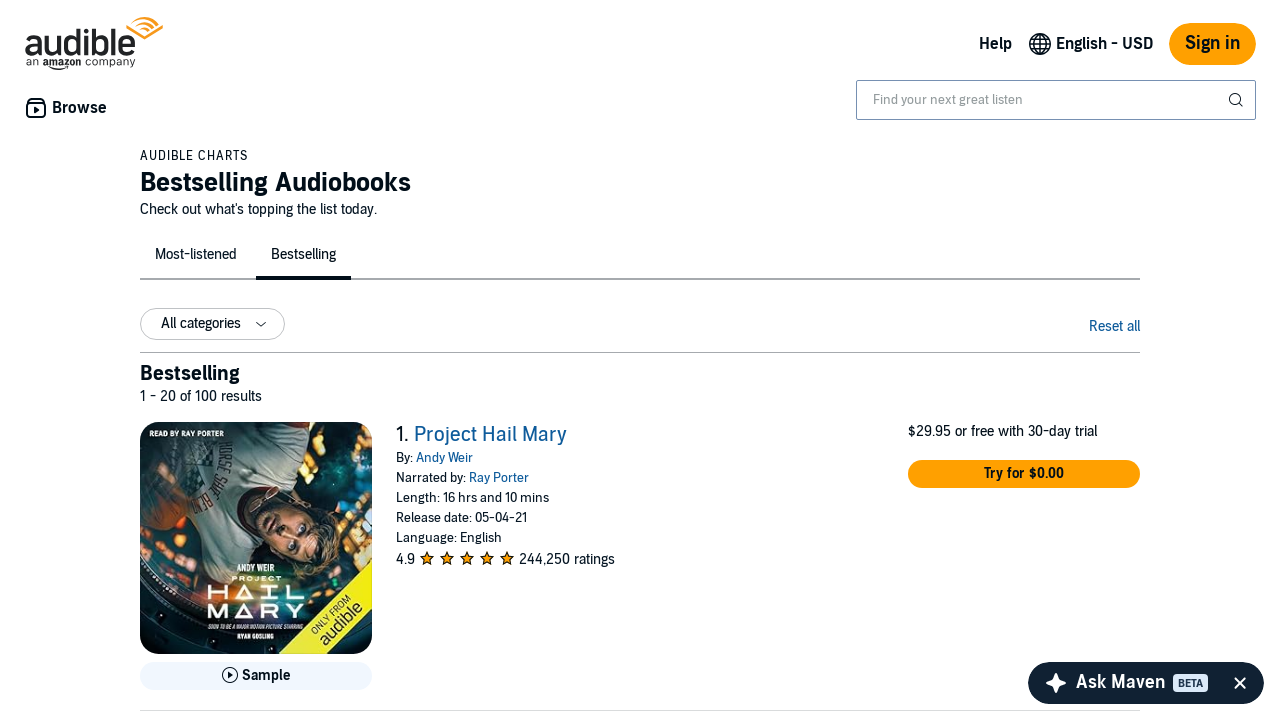

Product heading element loaded
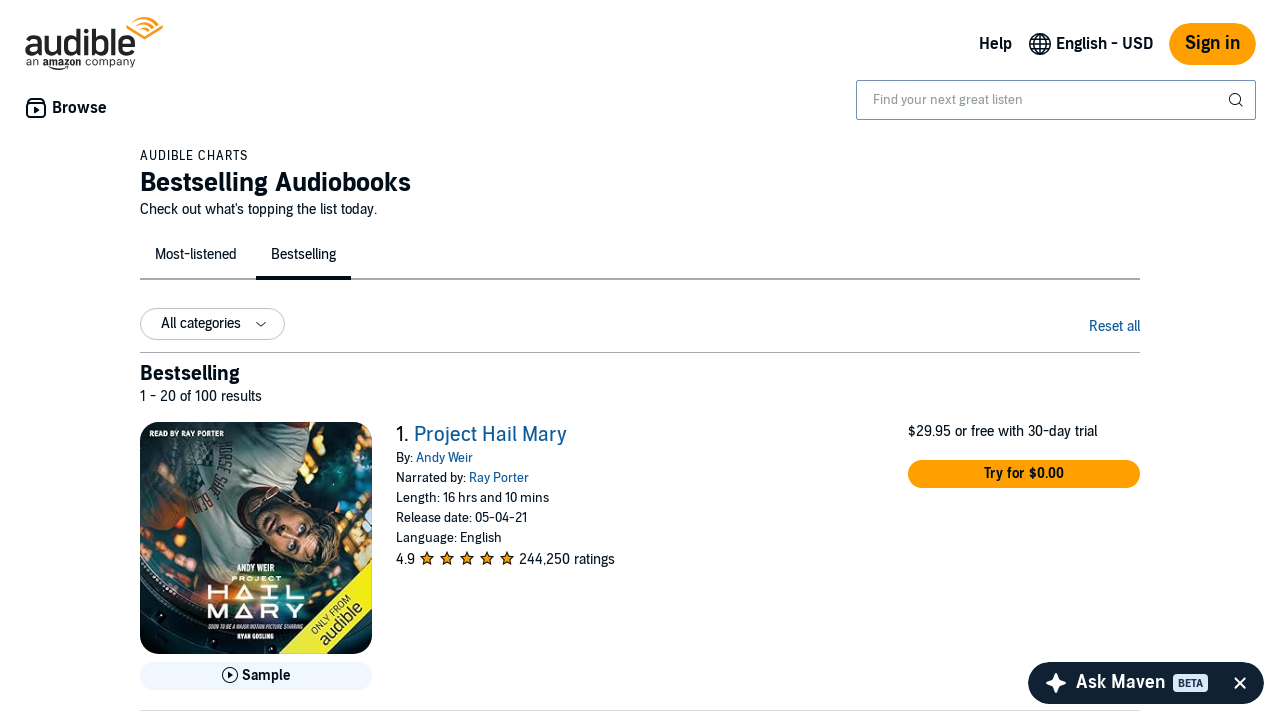

Product author label element loaded
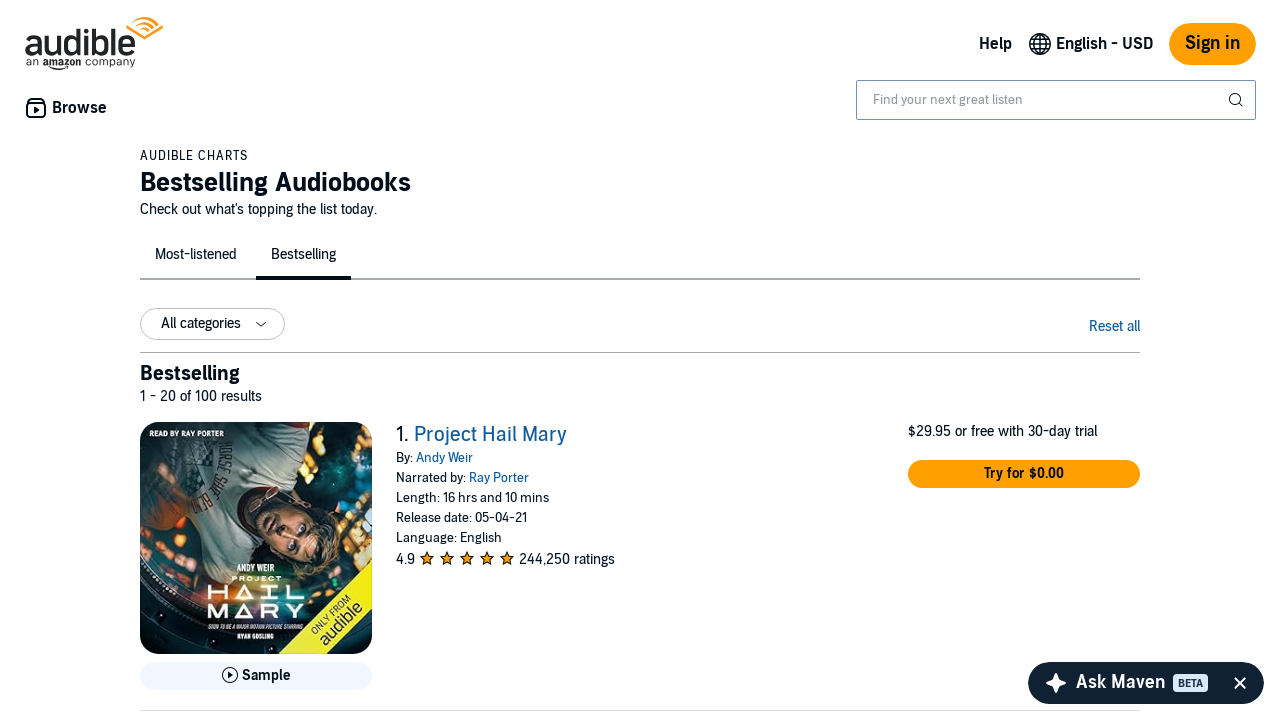

Product runtime label element loaded
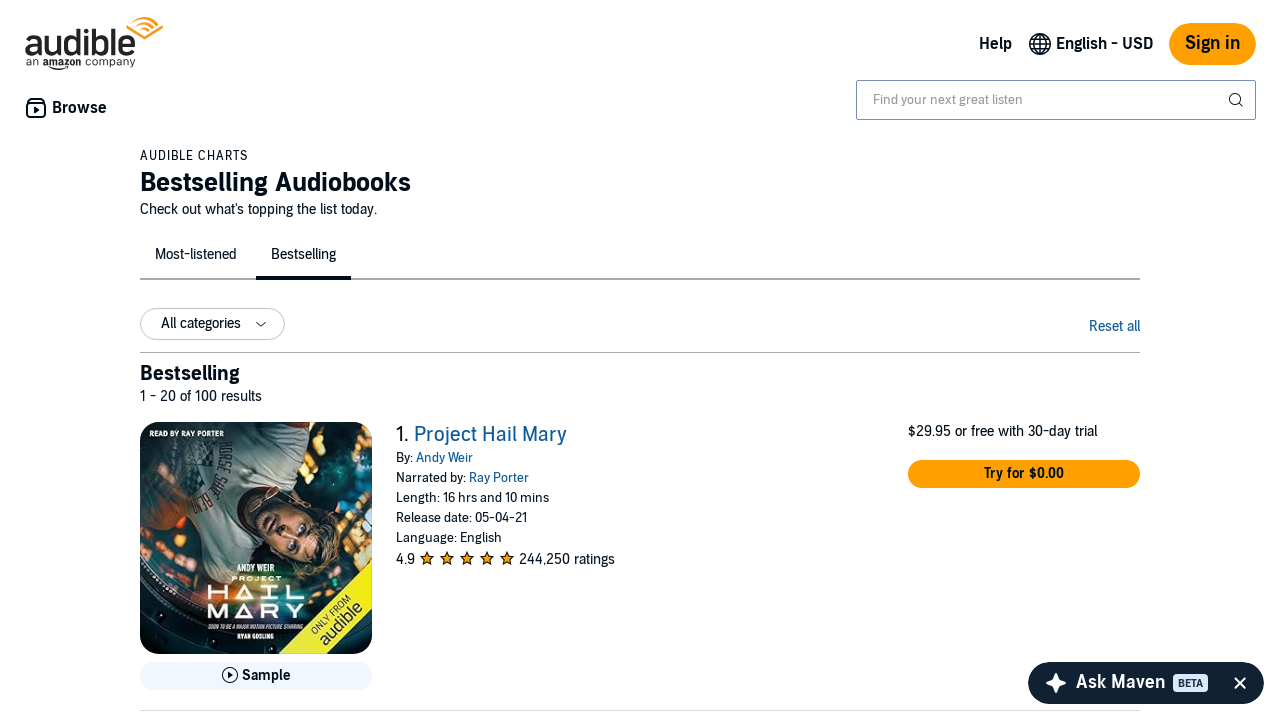

Located next page button
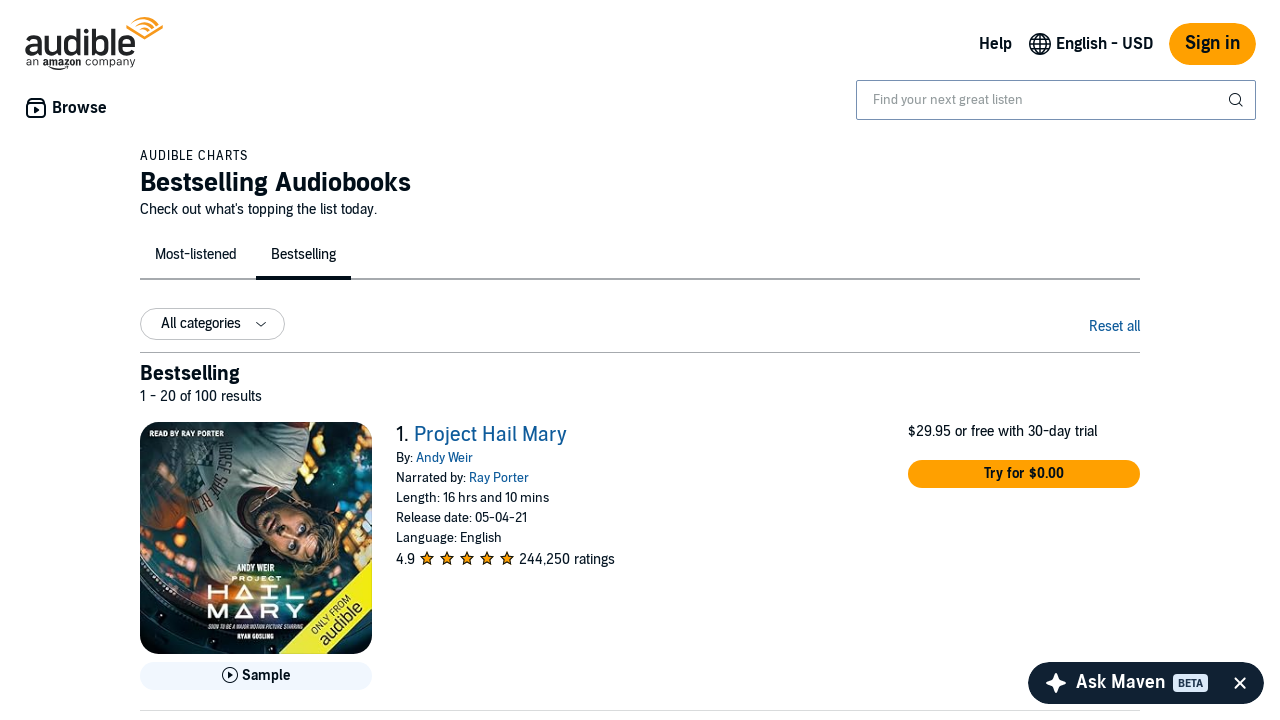

Clicked next button to navigate to page 2 at (1124, 536) on span.nextButton
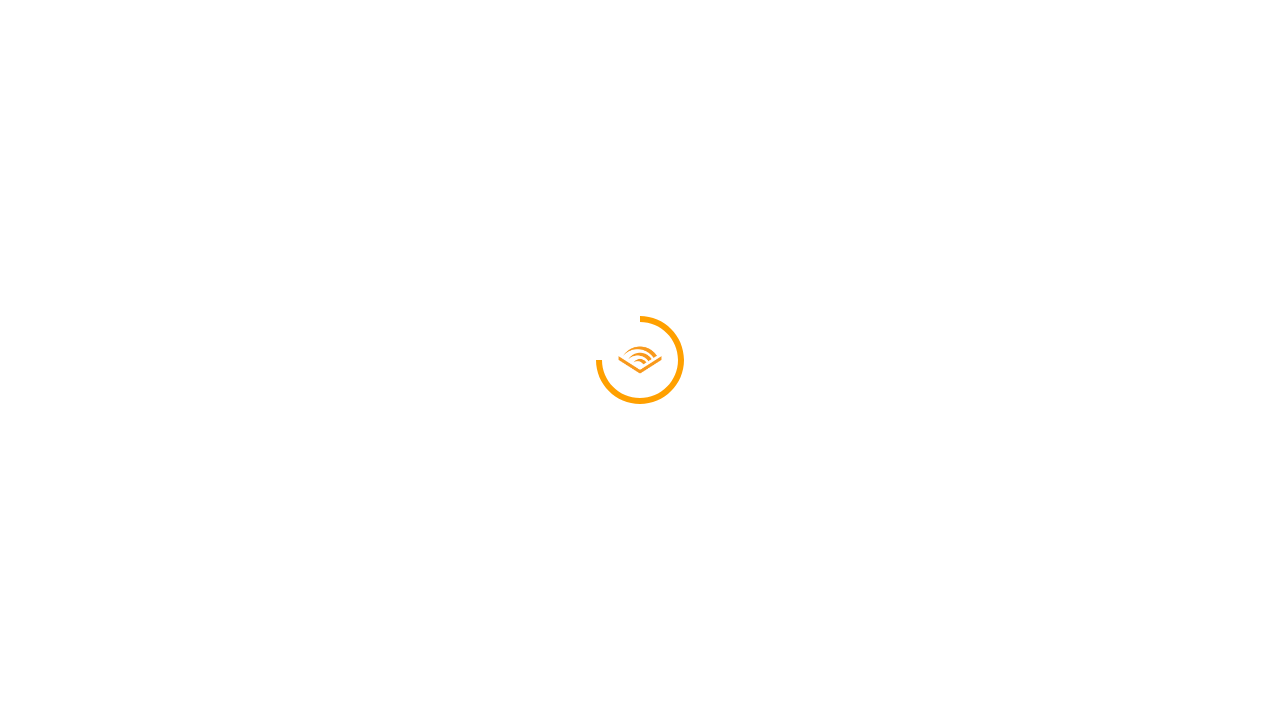

Page 2: Product container loaded
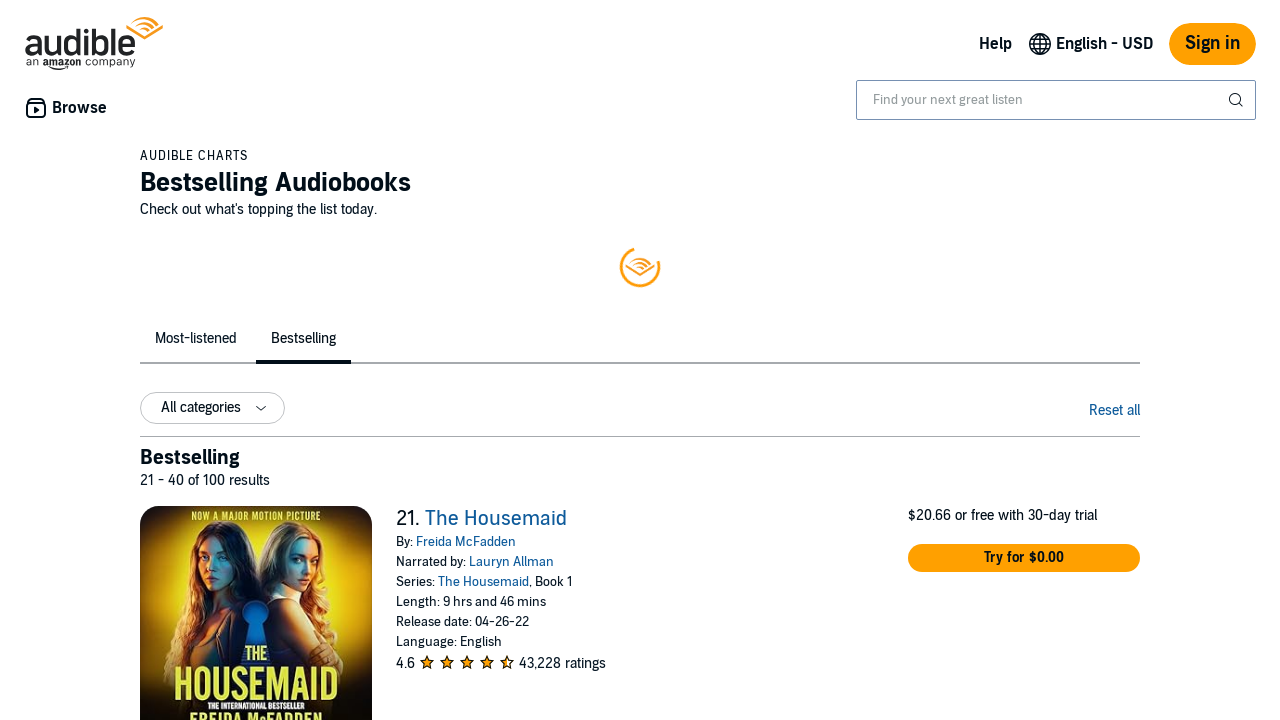

Located product container
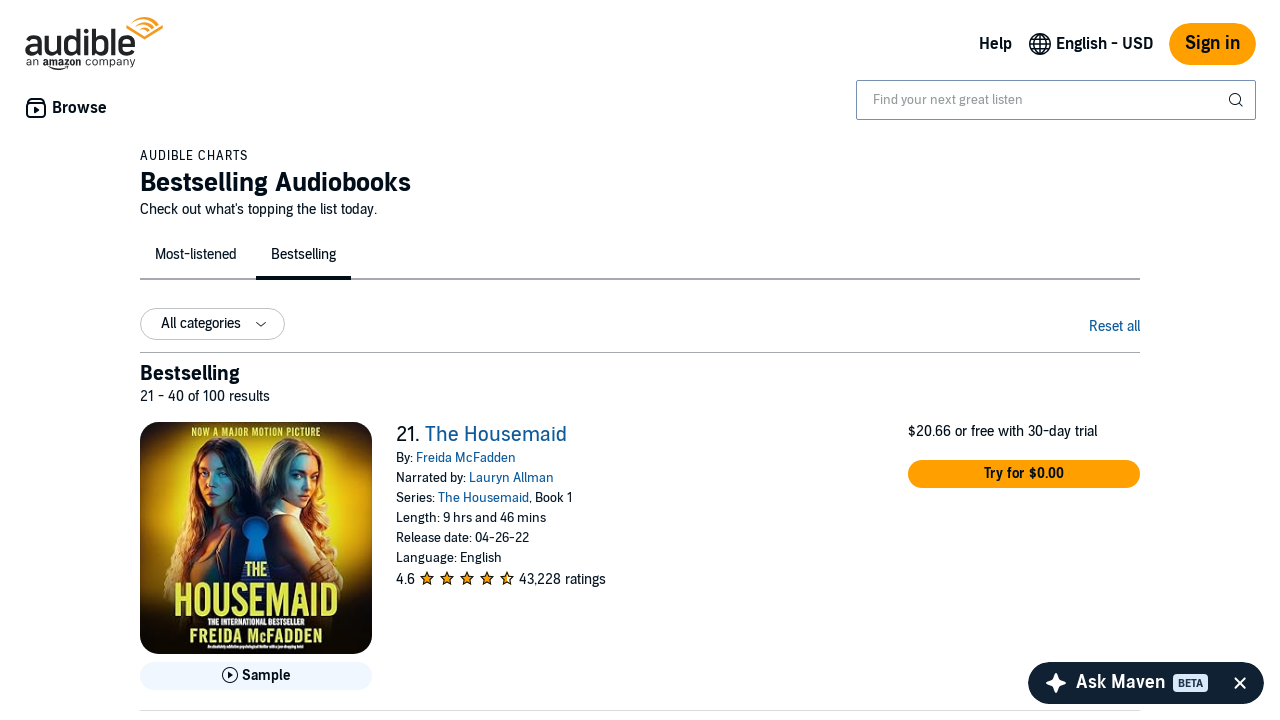

Located all product list items on current page
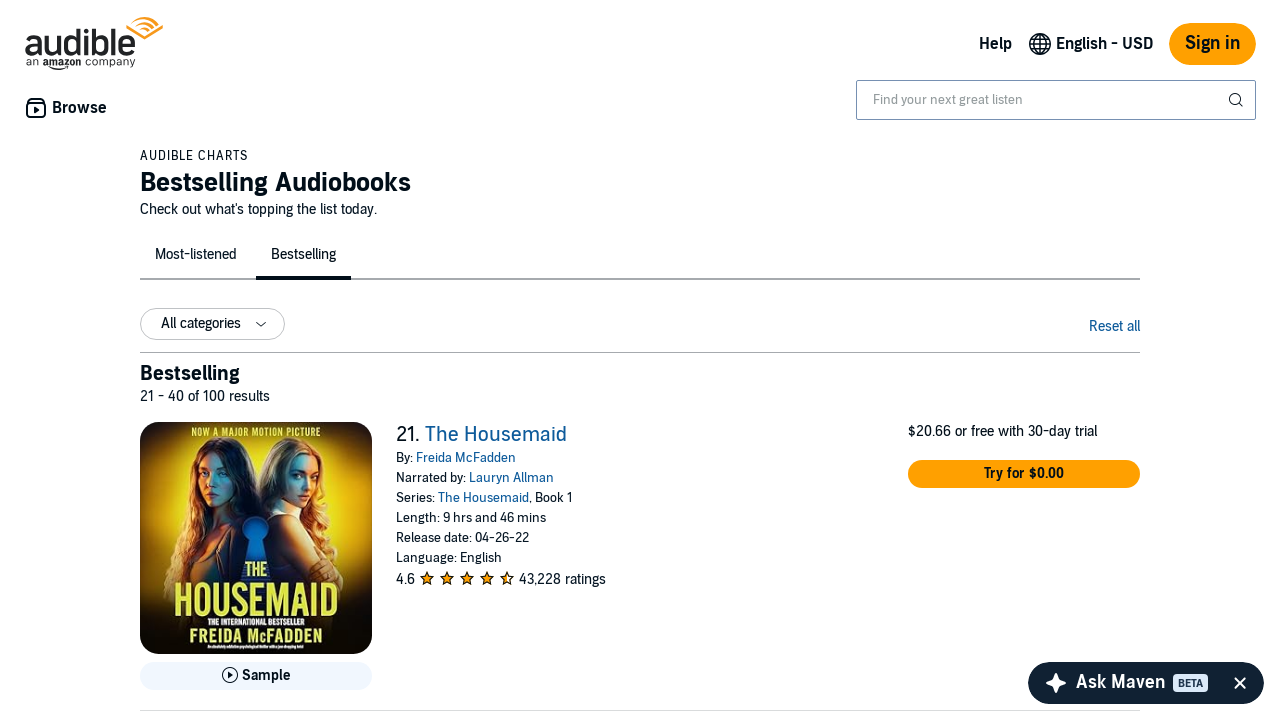

Located first product on current page
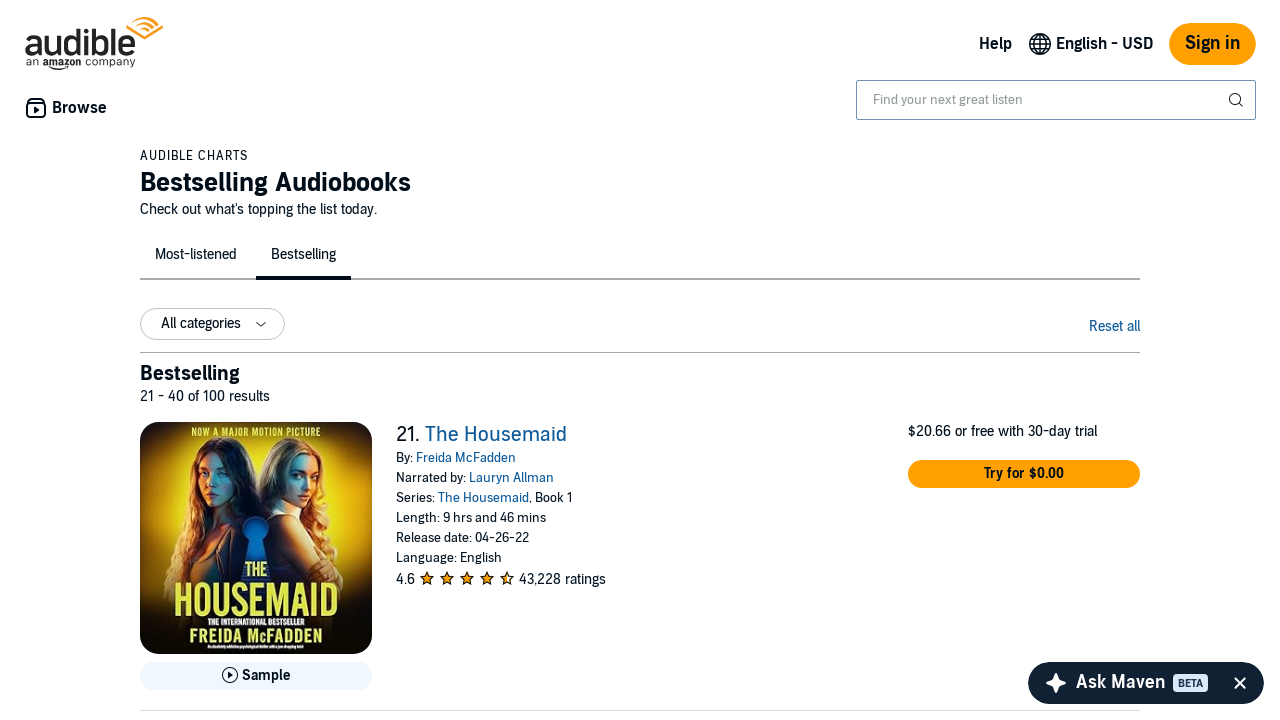

Product heading element loaded
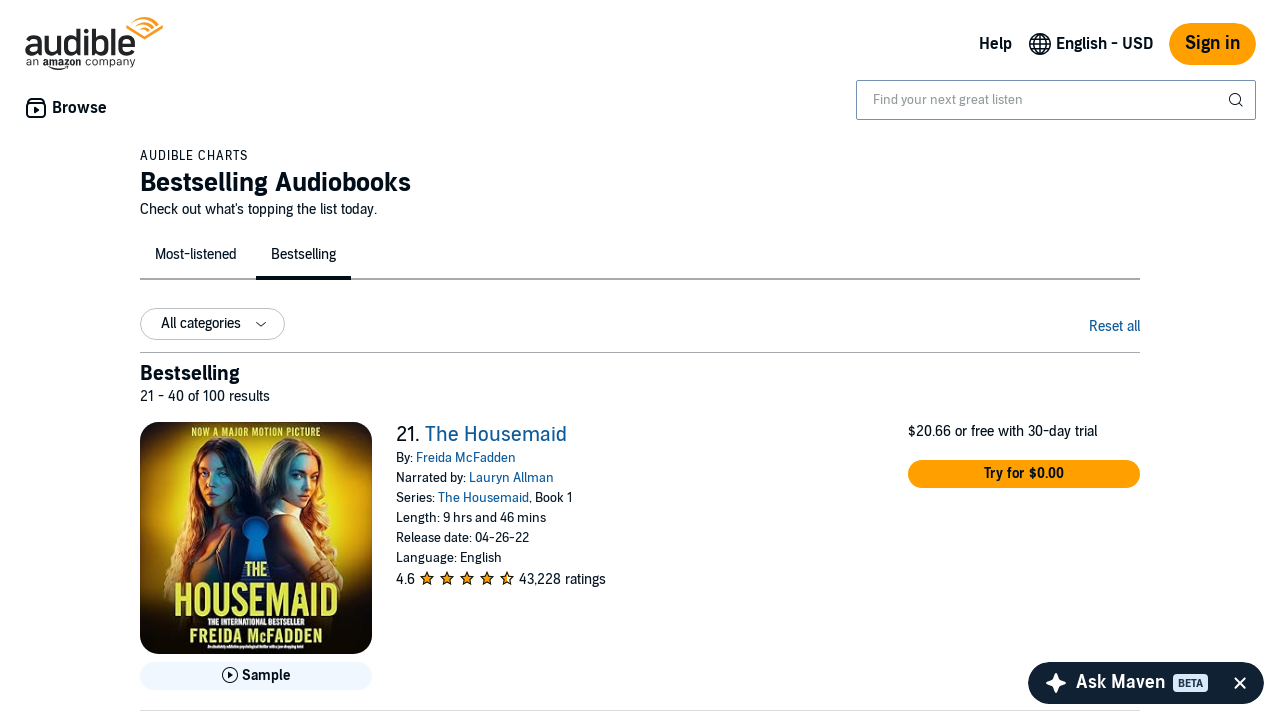

Product author label element loaded
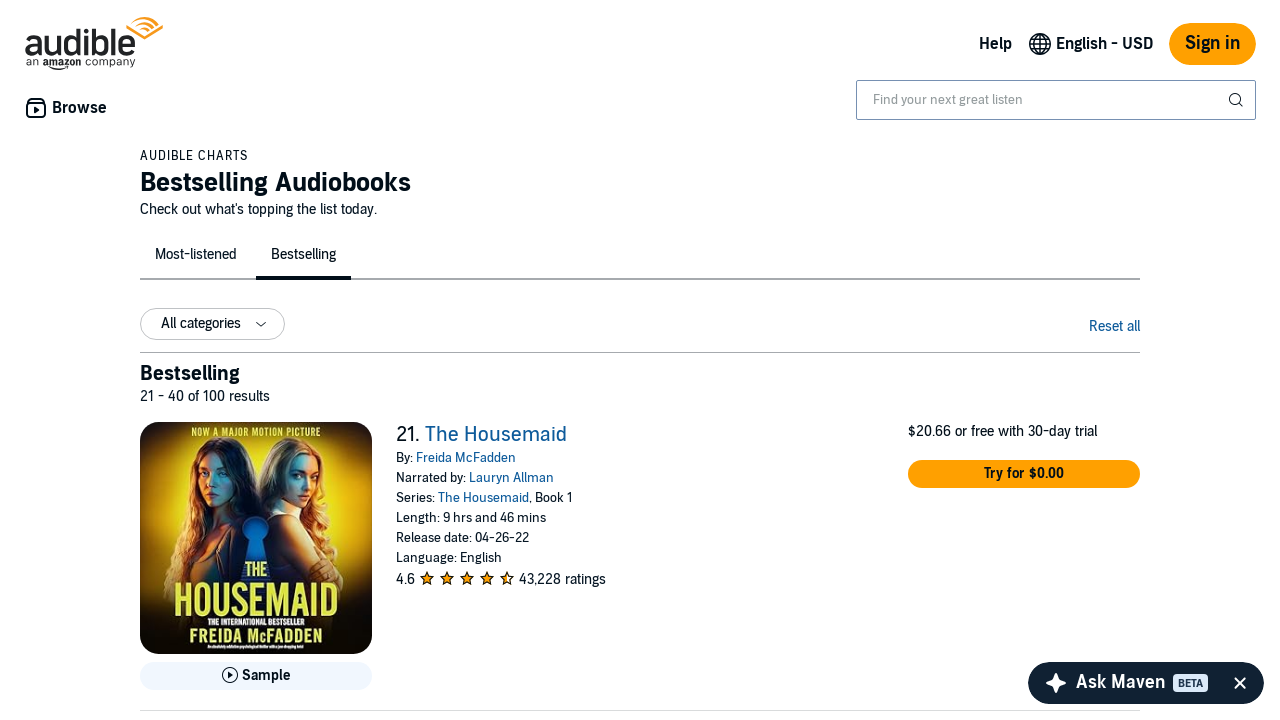

Product runtime label element loaded
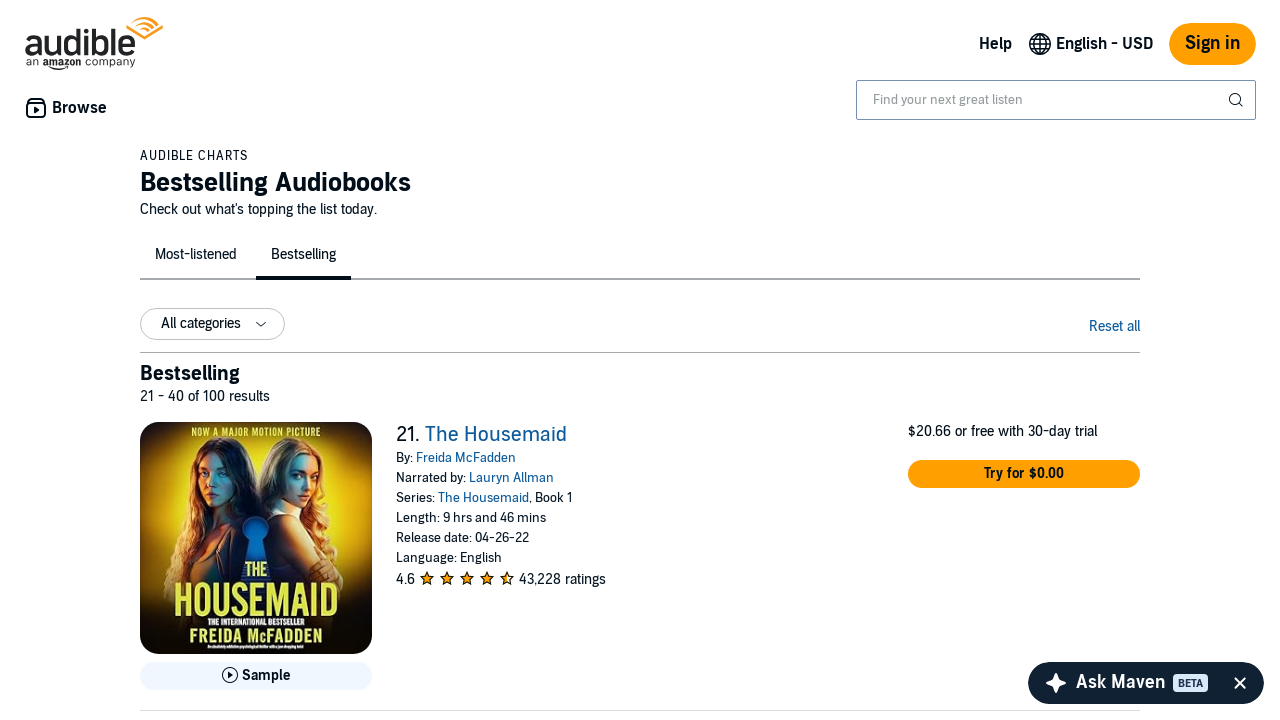

Located next page button
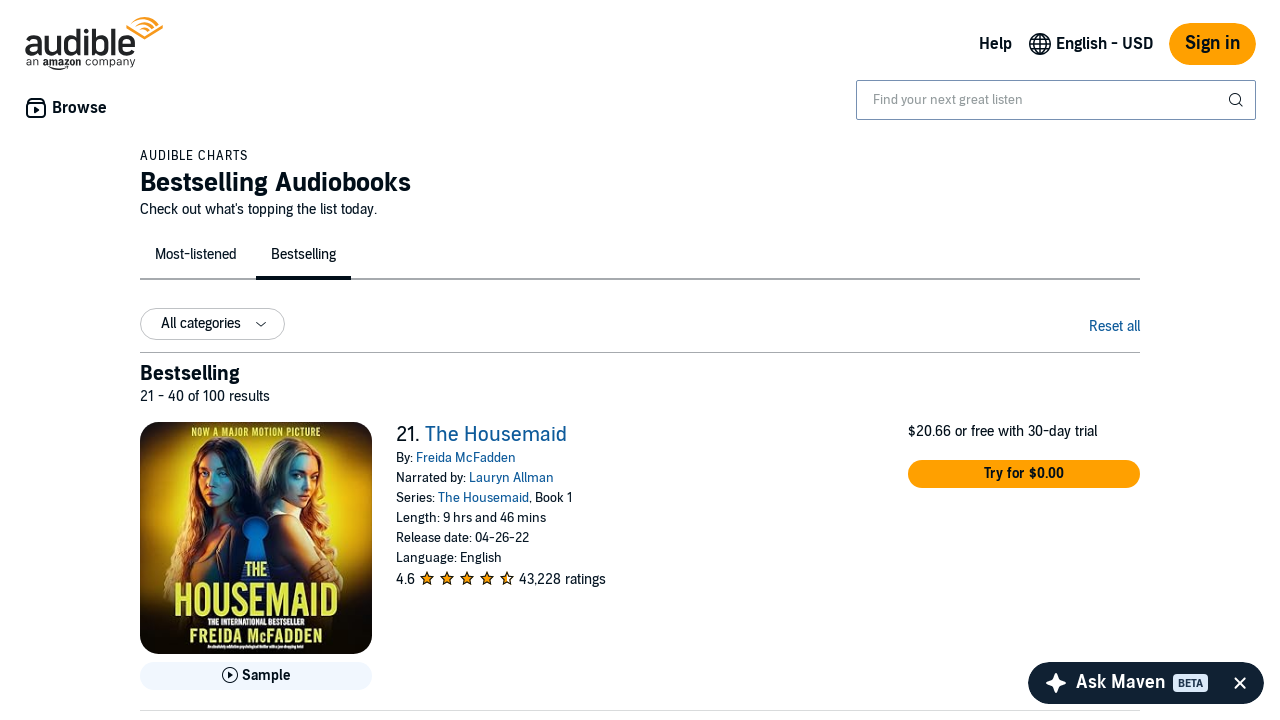

Clicked next button to navigate to page 3 at (1124, 536) on span.nextButton
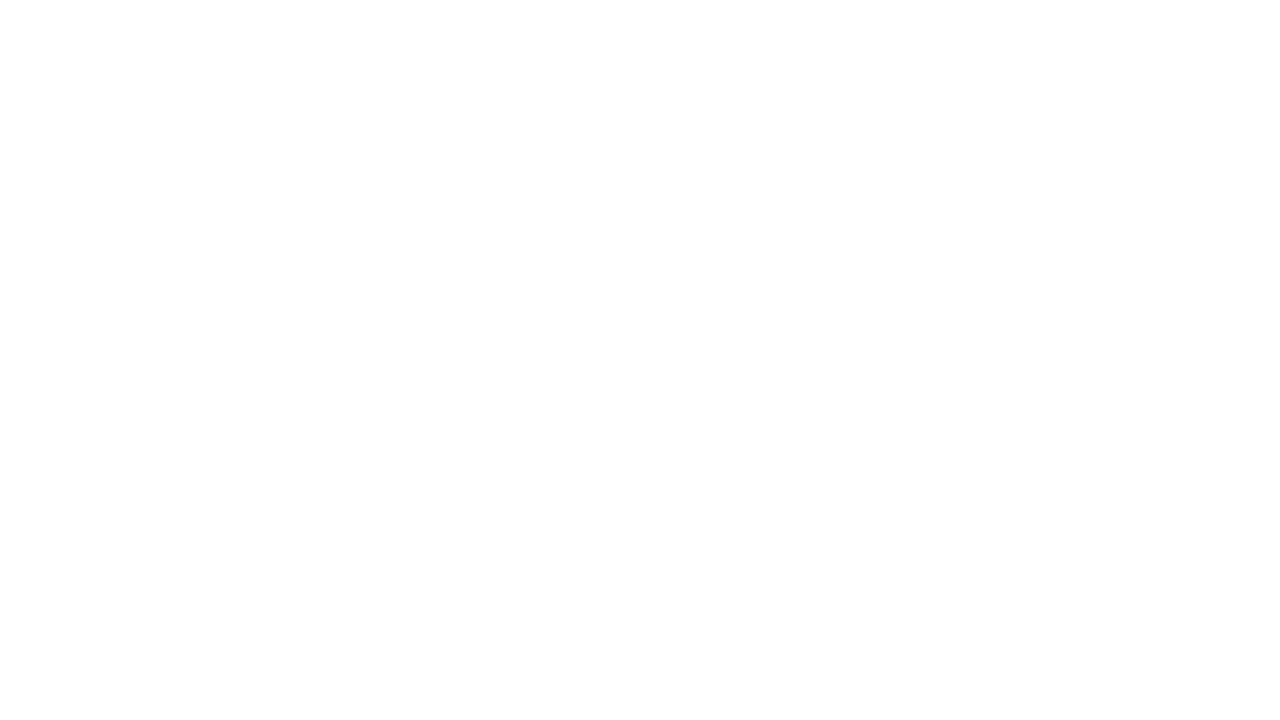

Page 3: Product container loaded
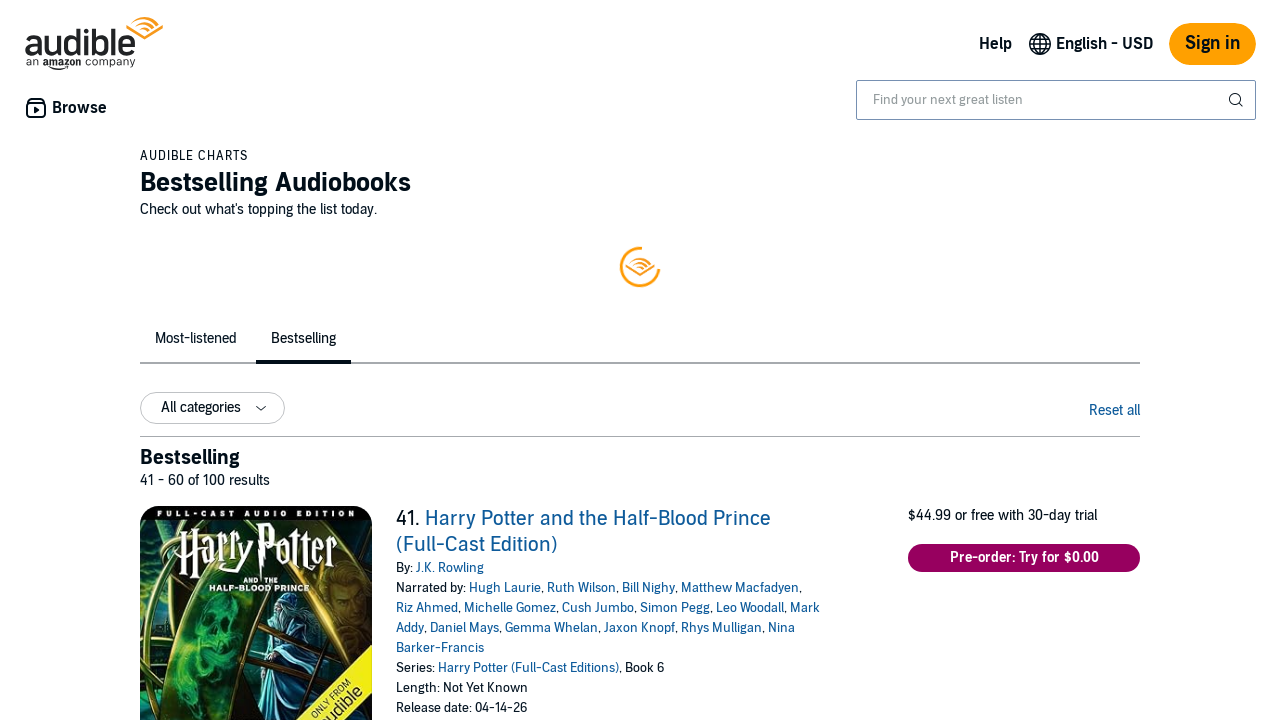

Located product container
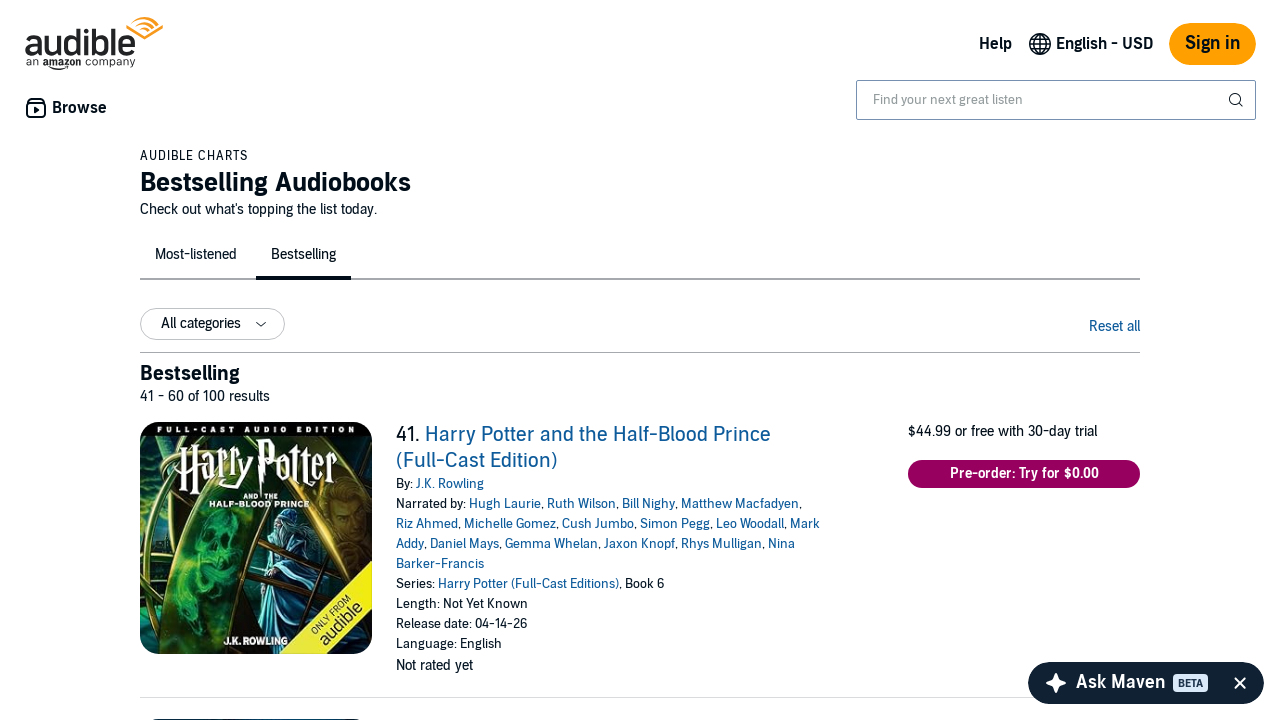

Located all product list items on current page
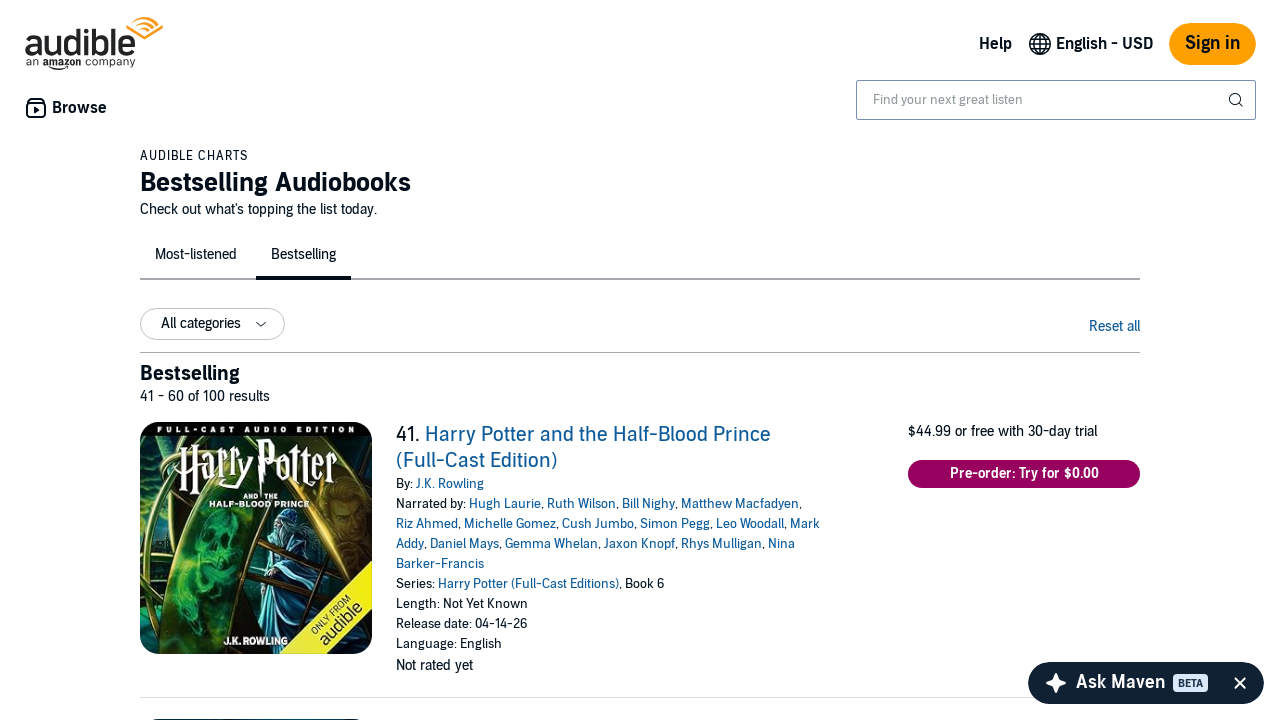

Located first product on current page
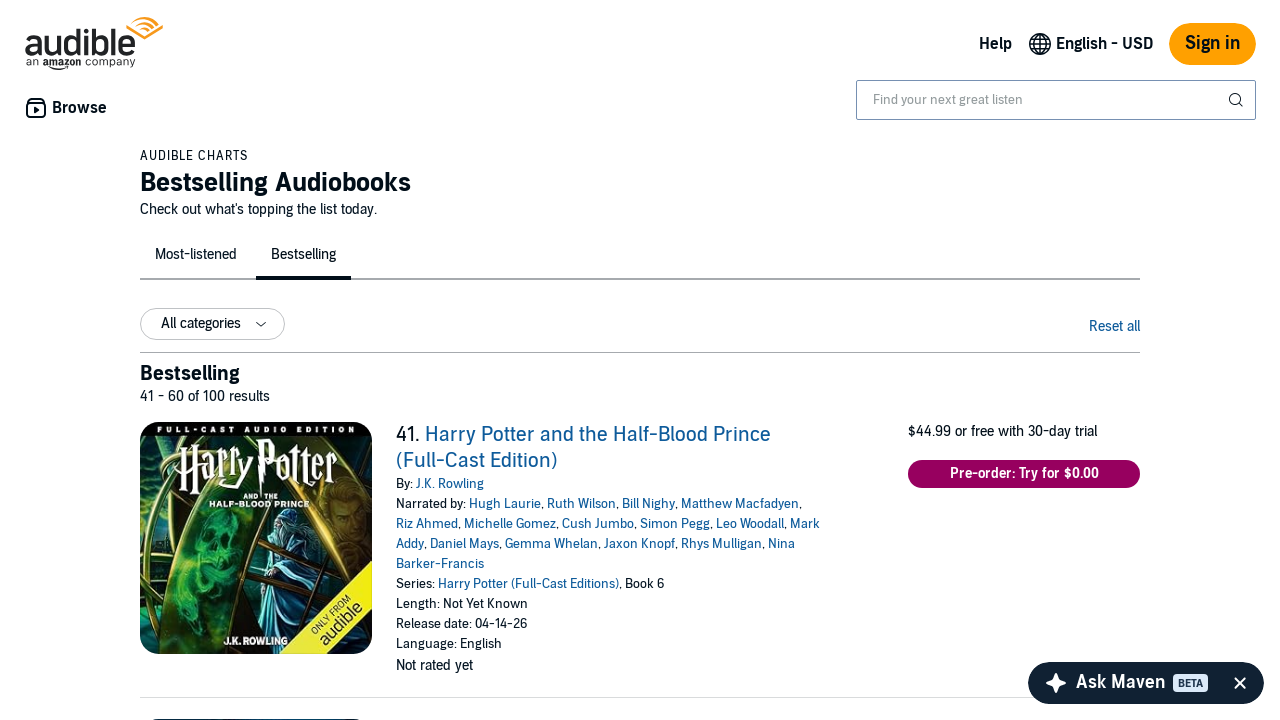

Product heading element loaded
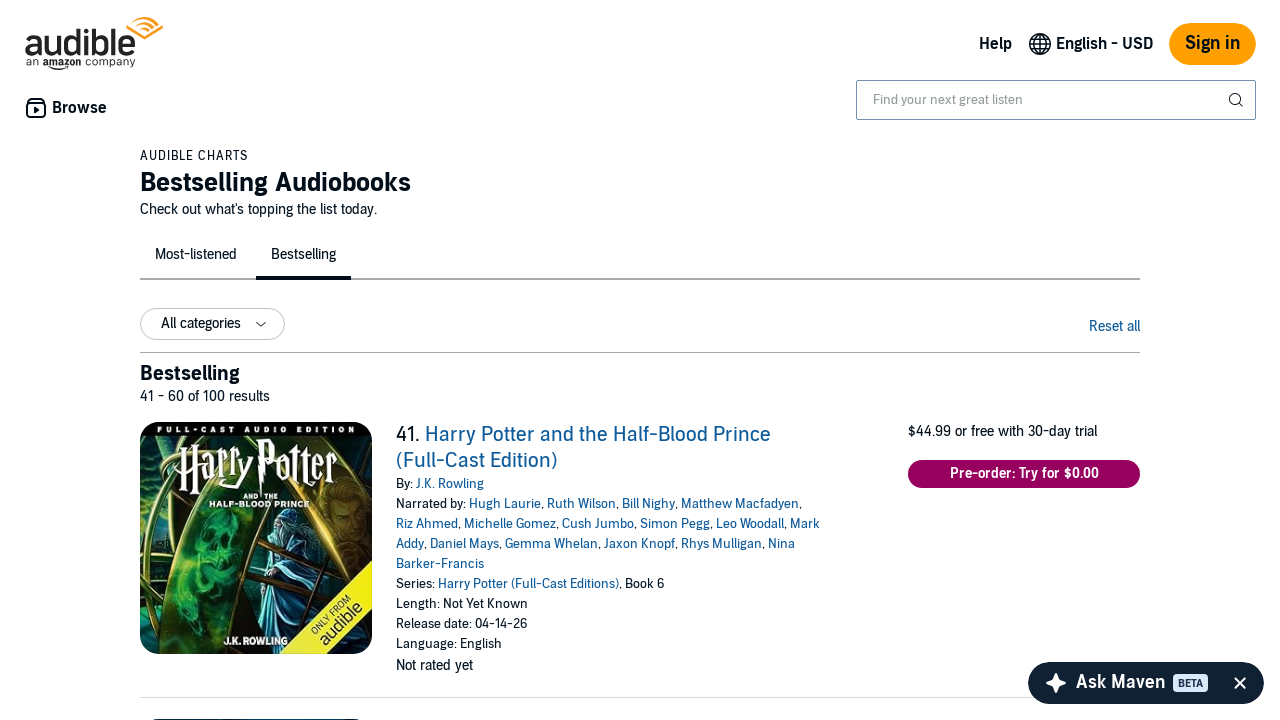

Product author label element loaded
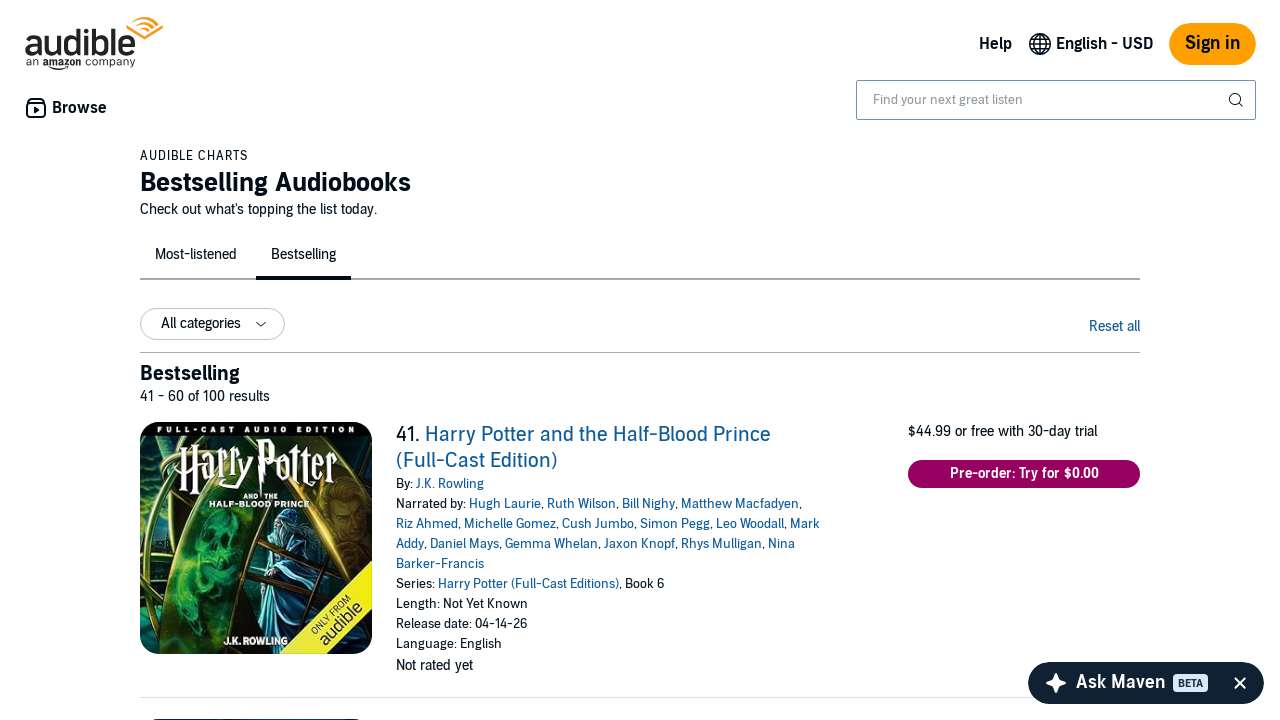

Product runtime label element loaded
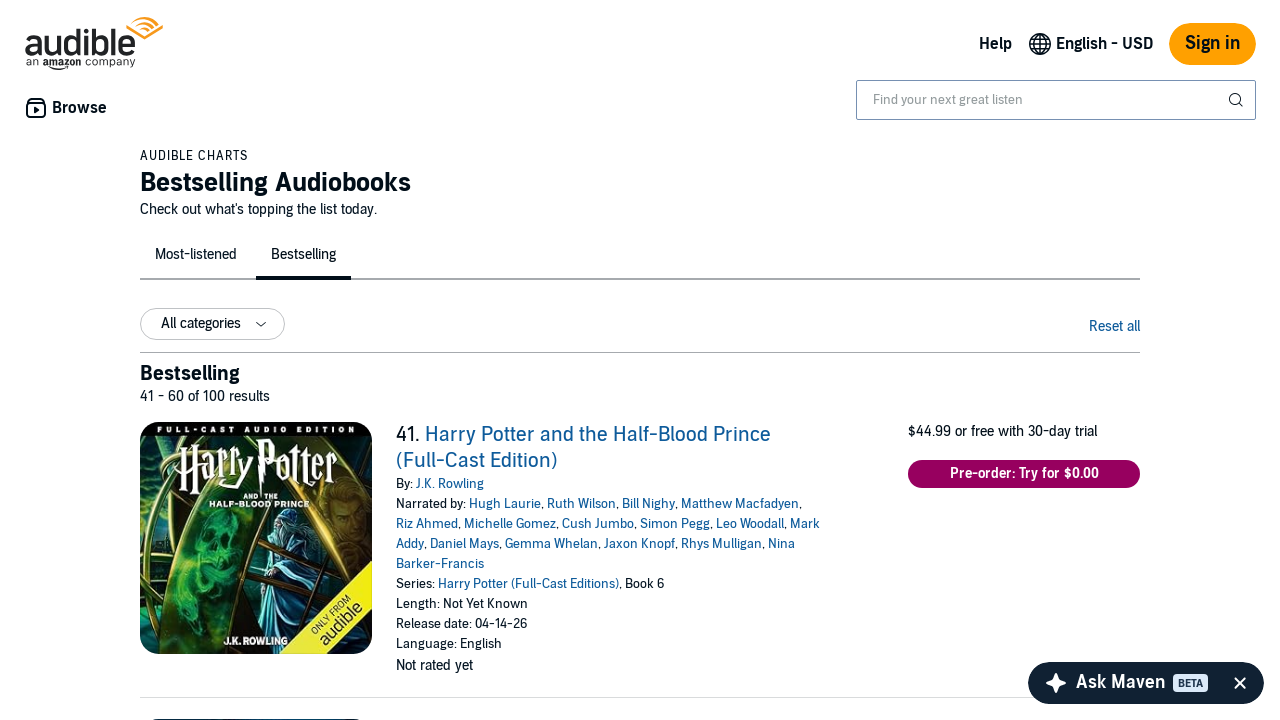

Located next page button
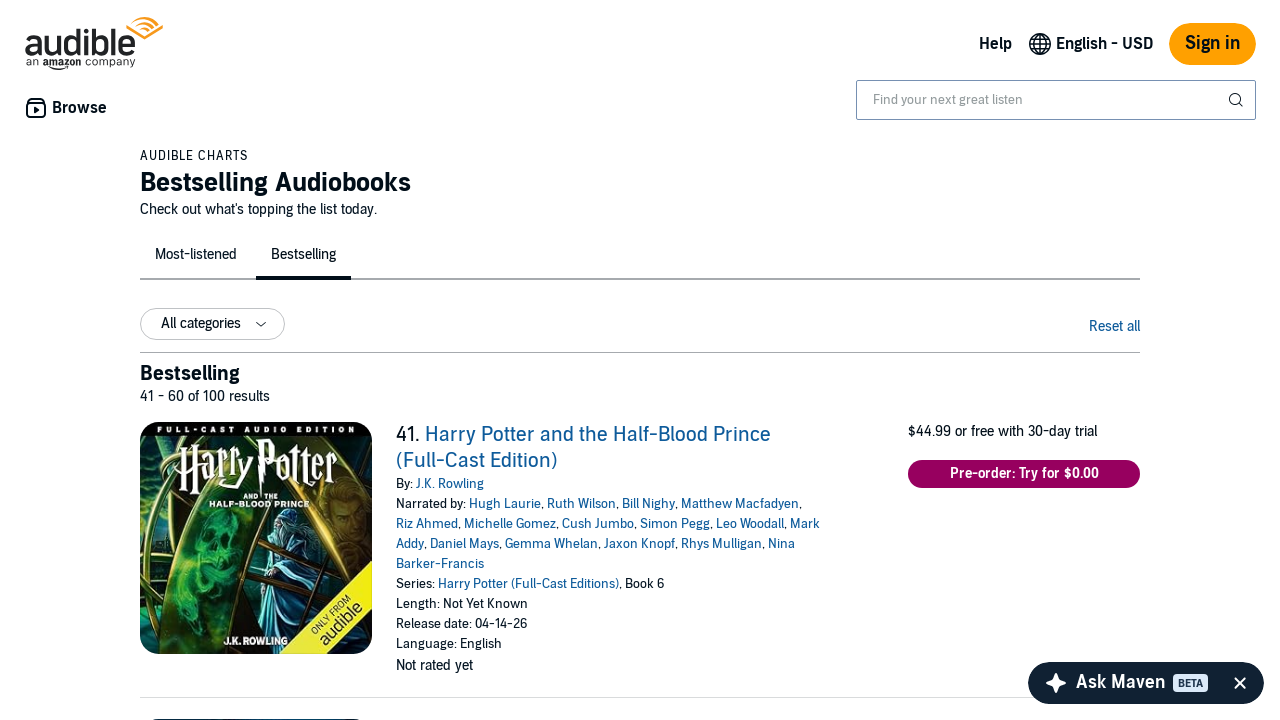

Clicked next button to navigate to page 4 at (1124, 536) on span.nextButton
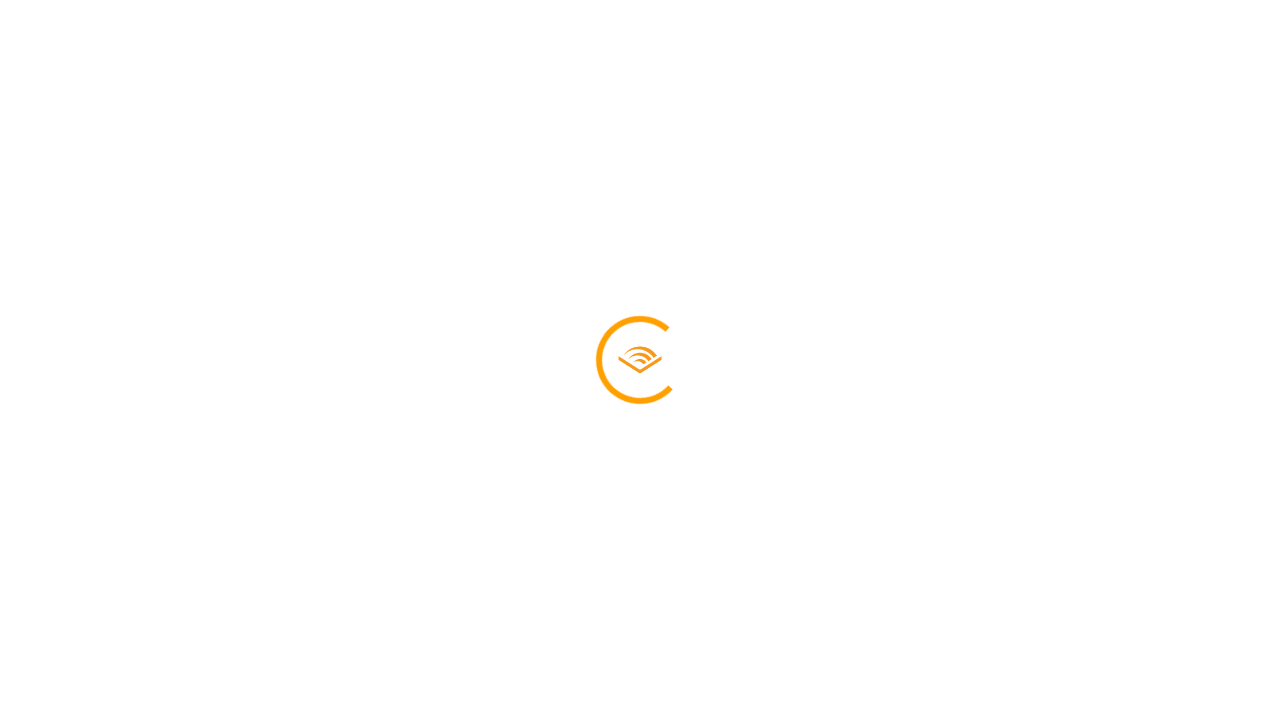

Page 4: Product container loaded
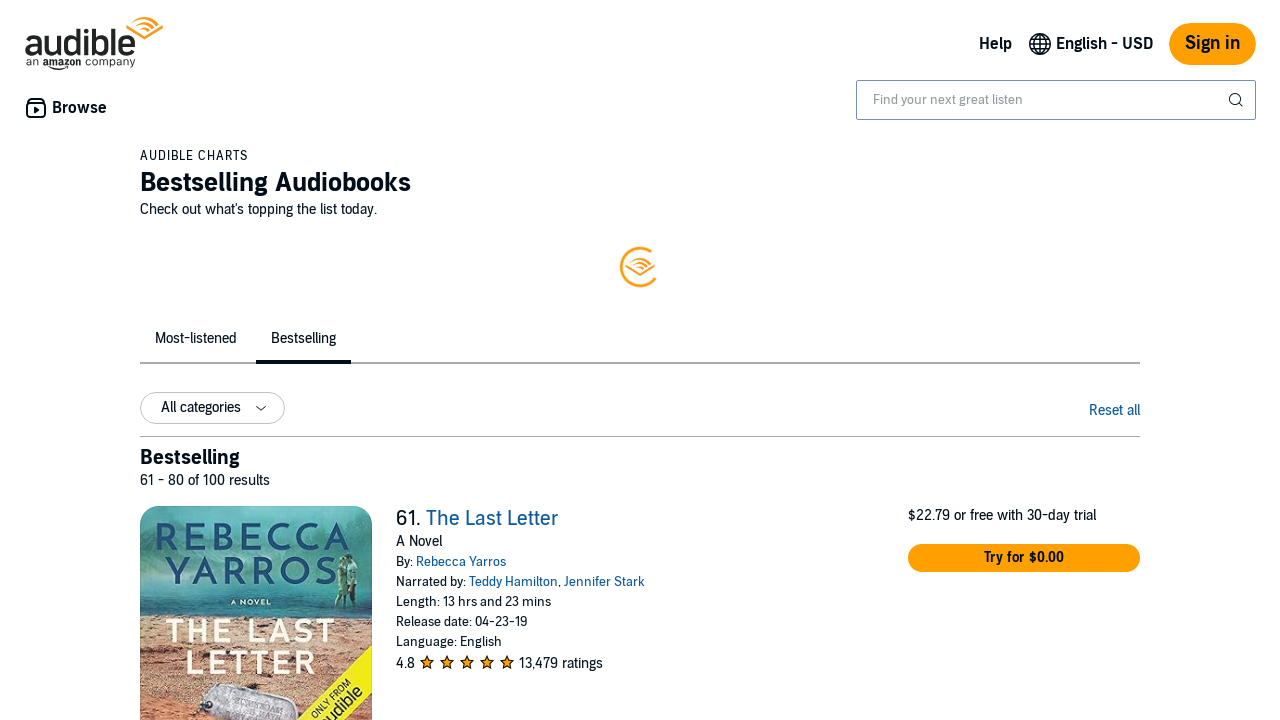

Located product container
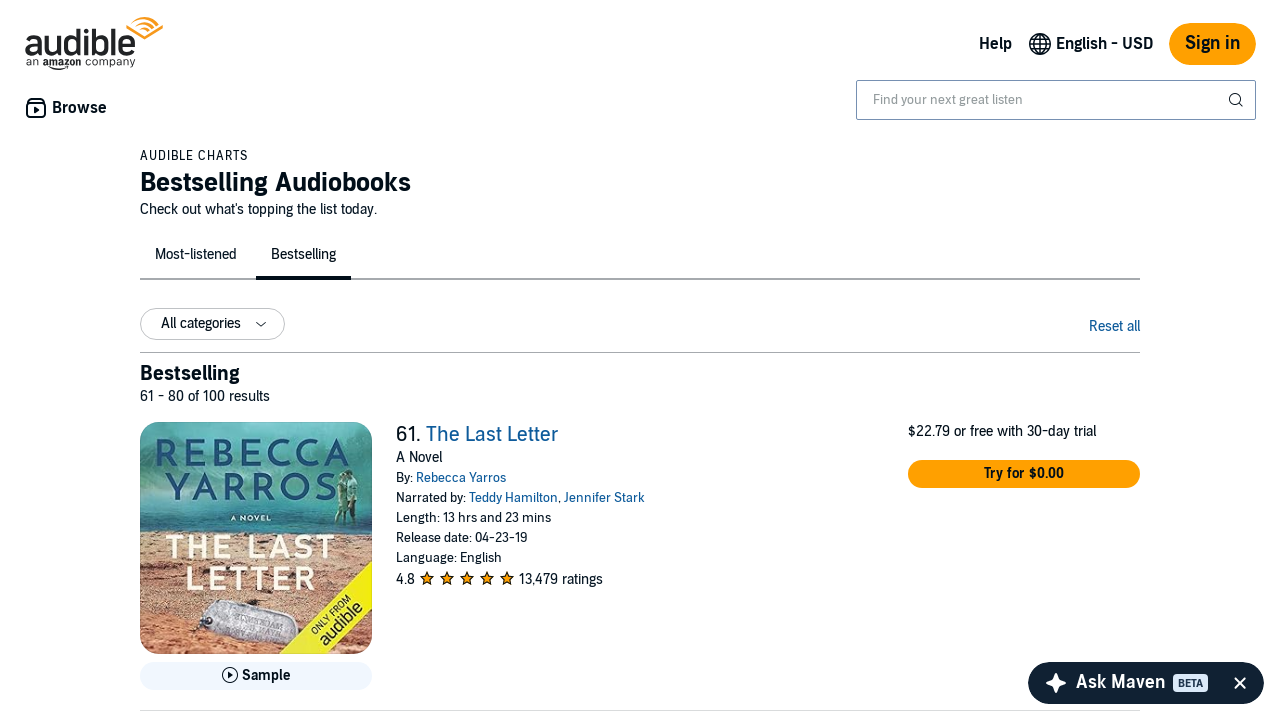

Located all product list items on current page
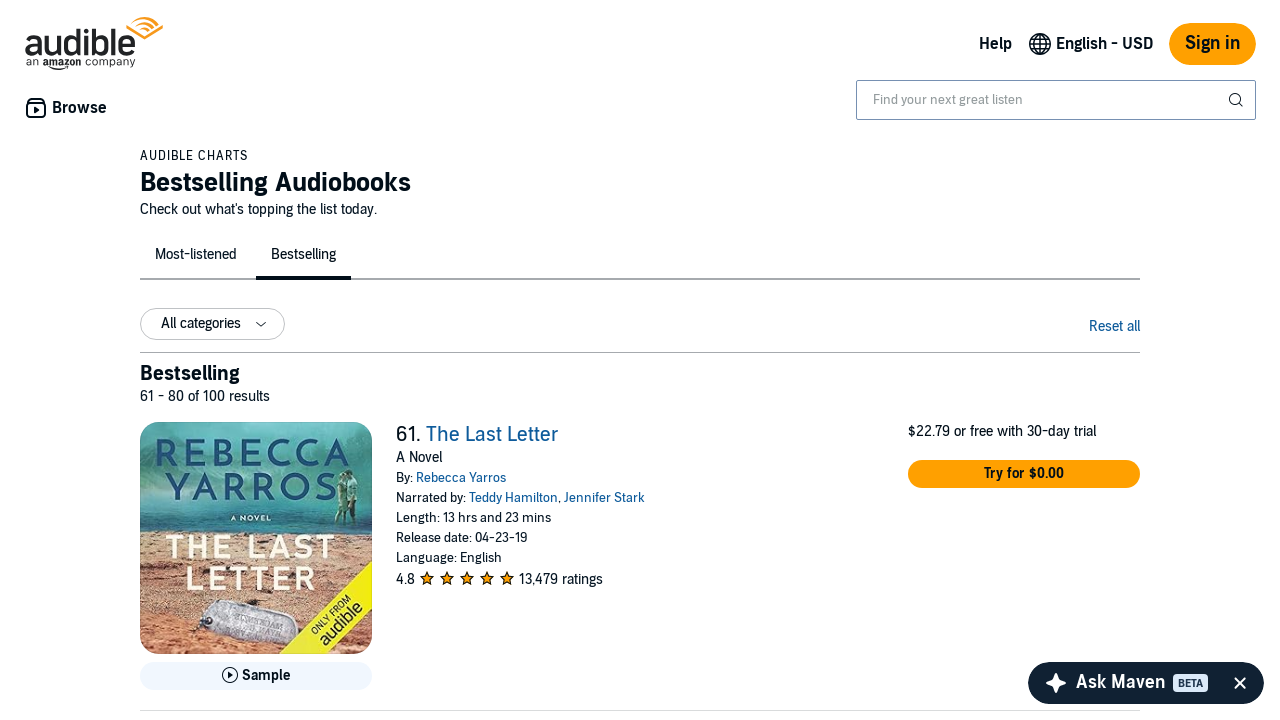

Located first product on current page
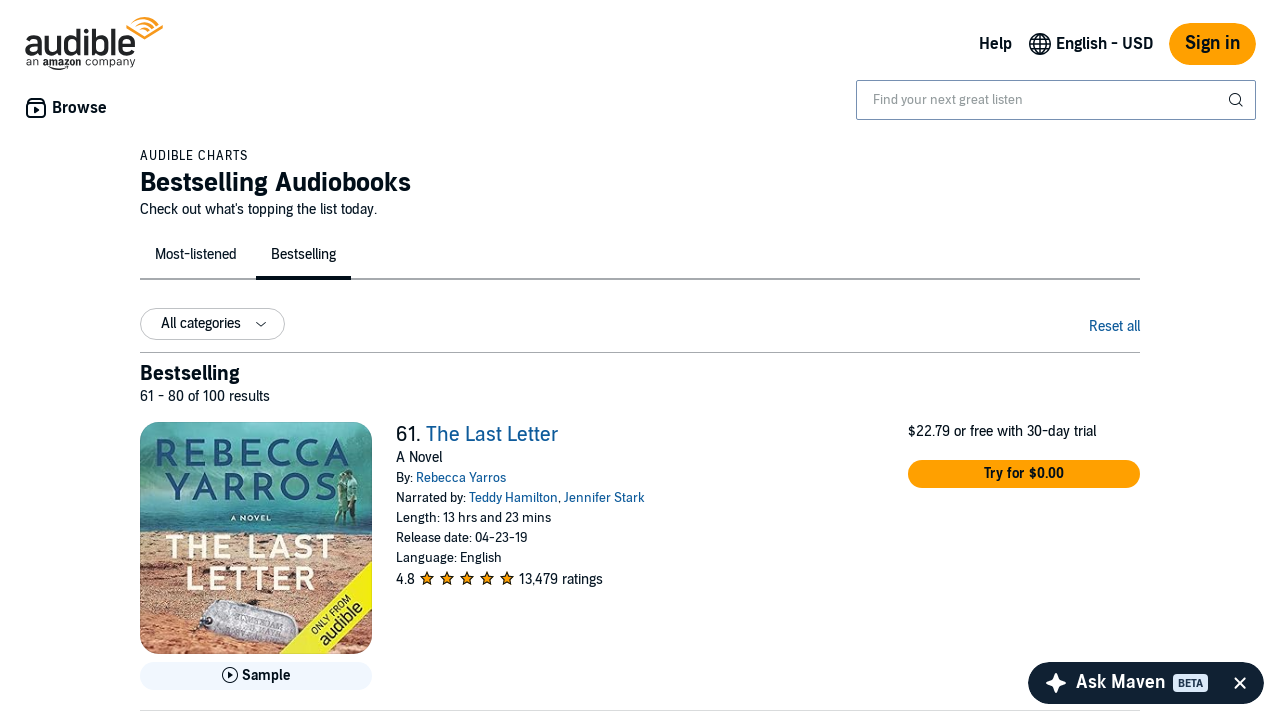

Product heading element loaded
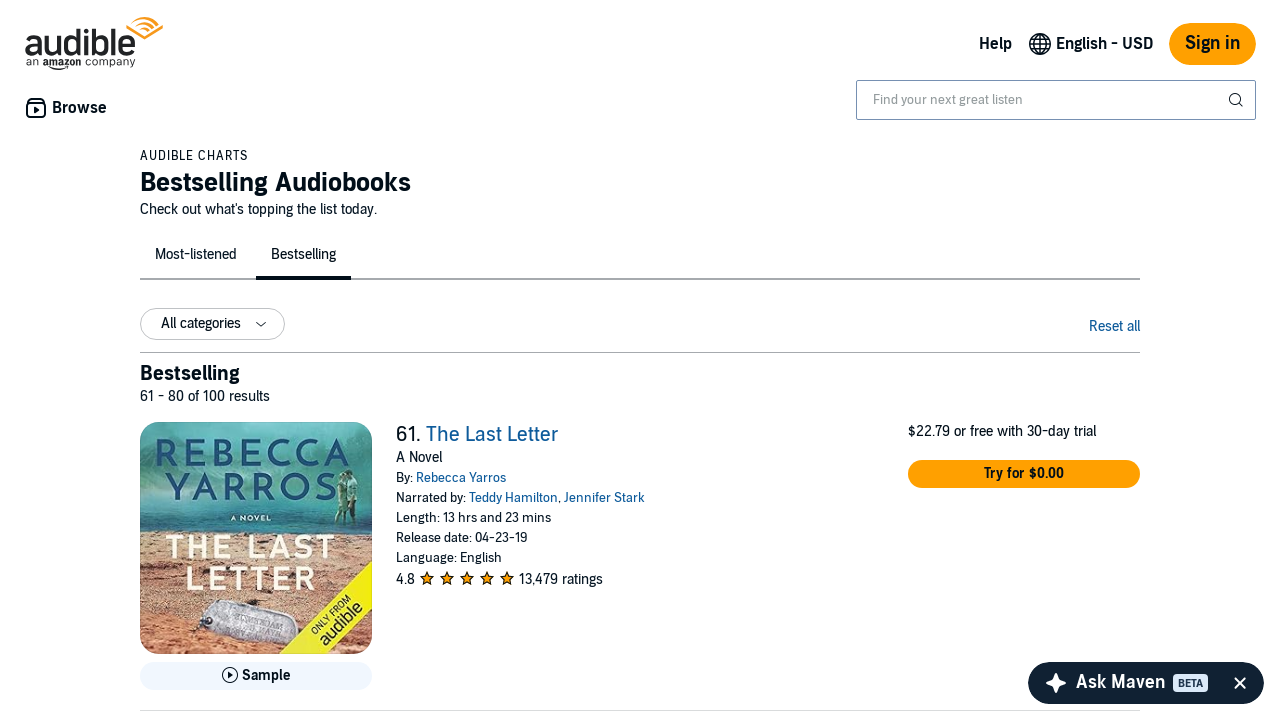

Product author label element loaded
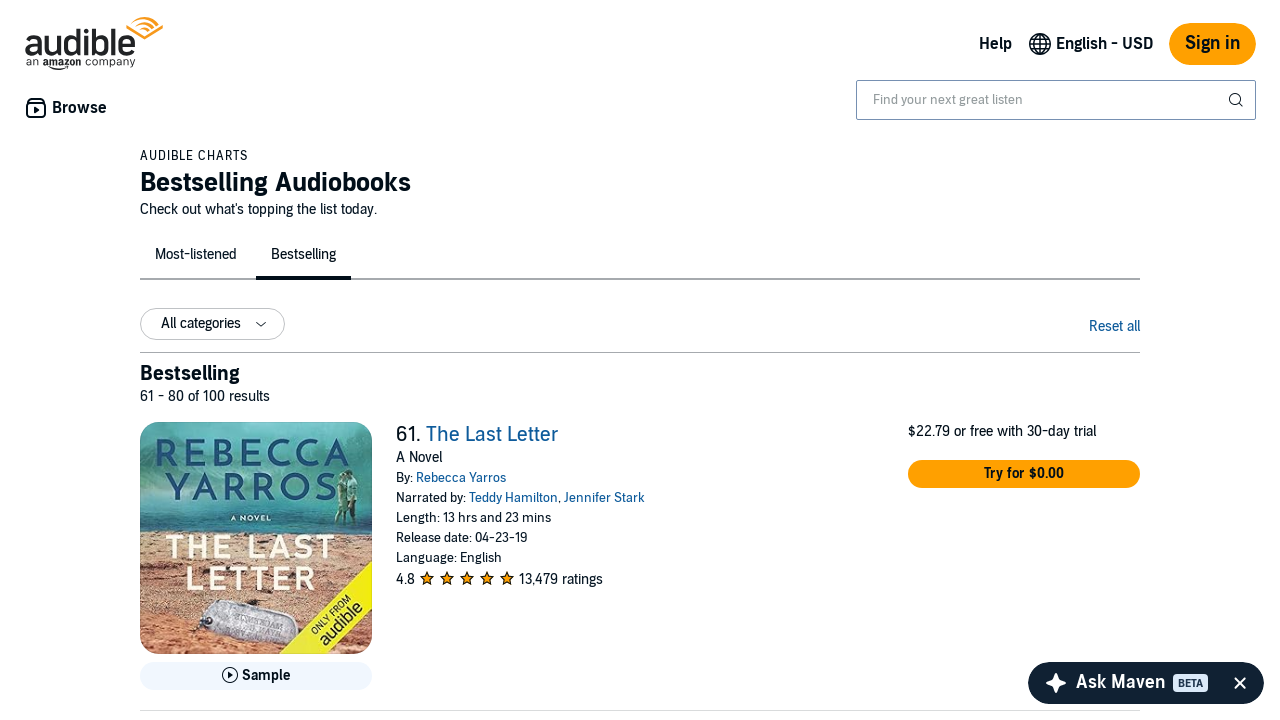

Product runtime label element loaded
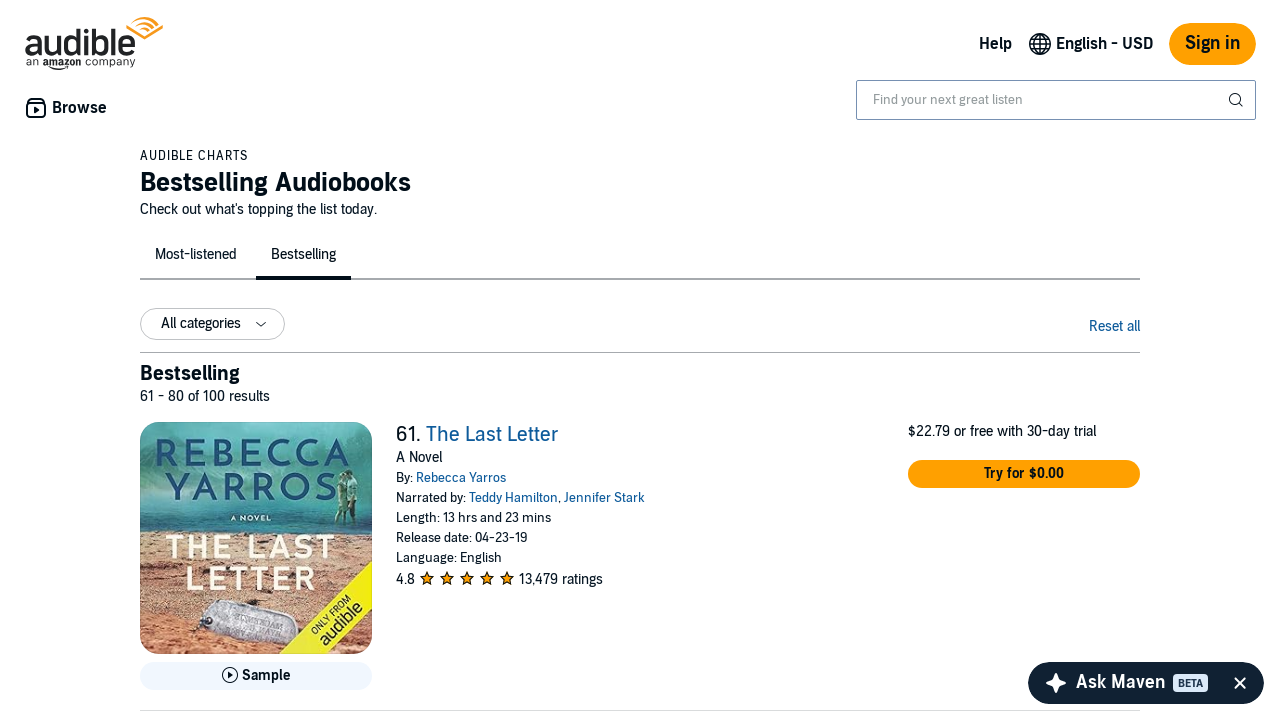

Located next page button
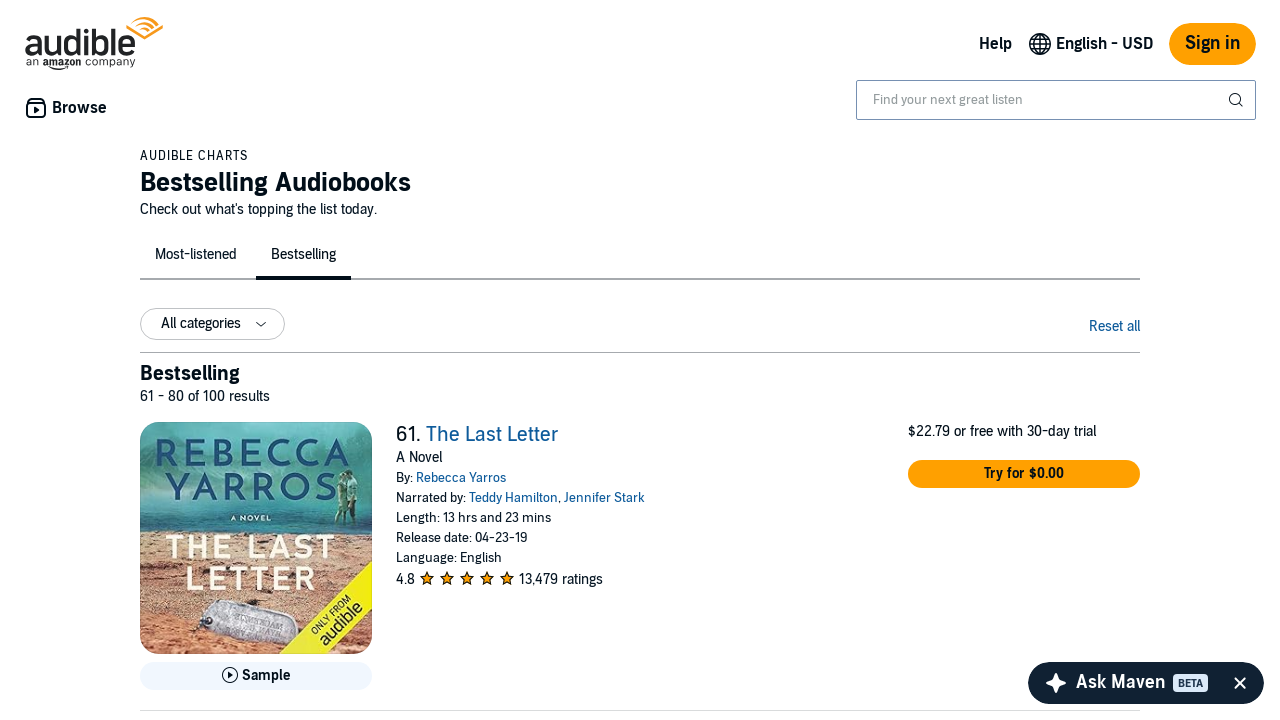

Clicked next button to navigate to page 5 at (1124, 536) on span.nextButton
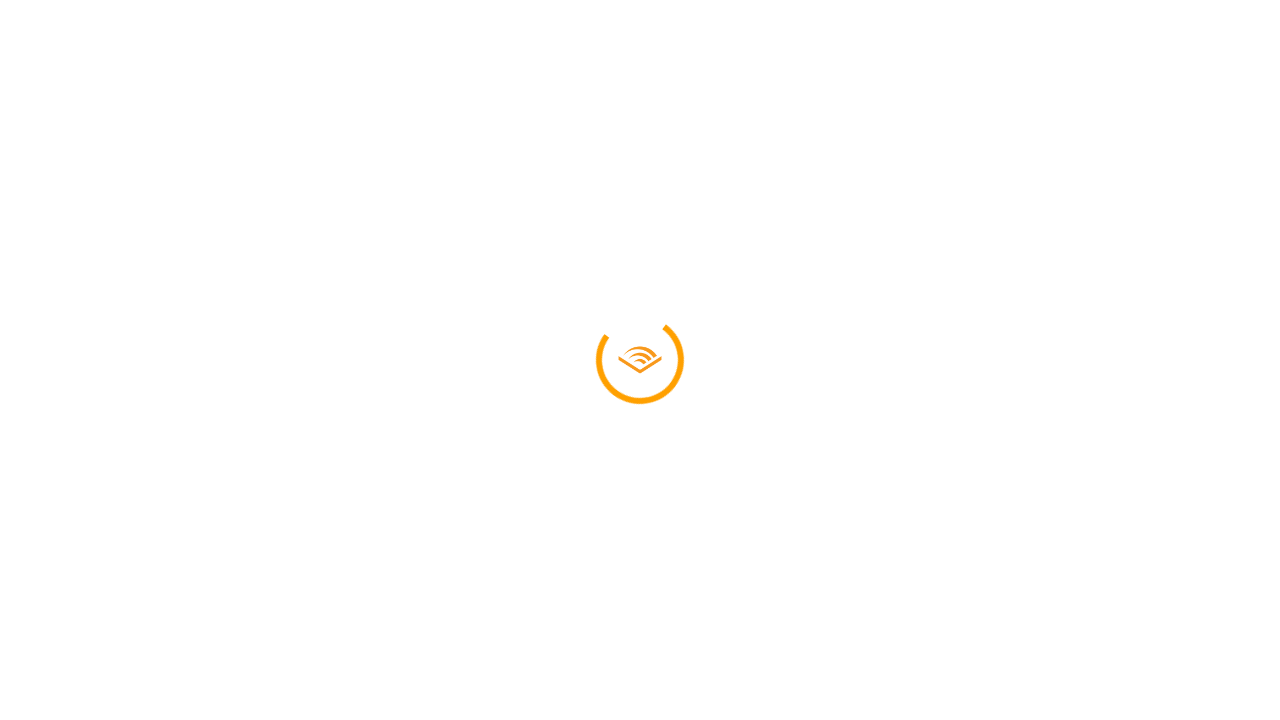

Page 5: Product container loaded
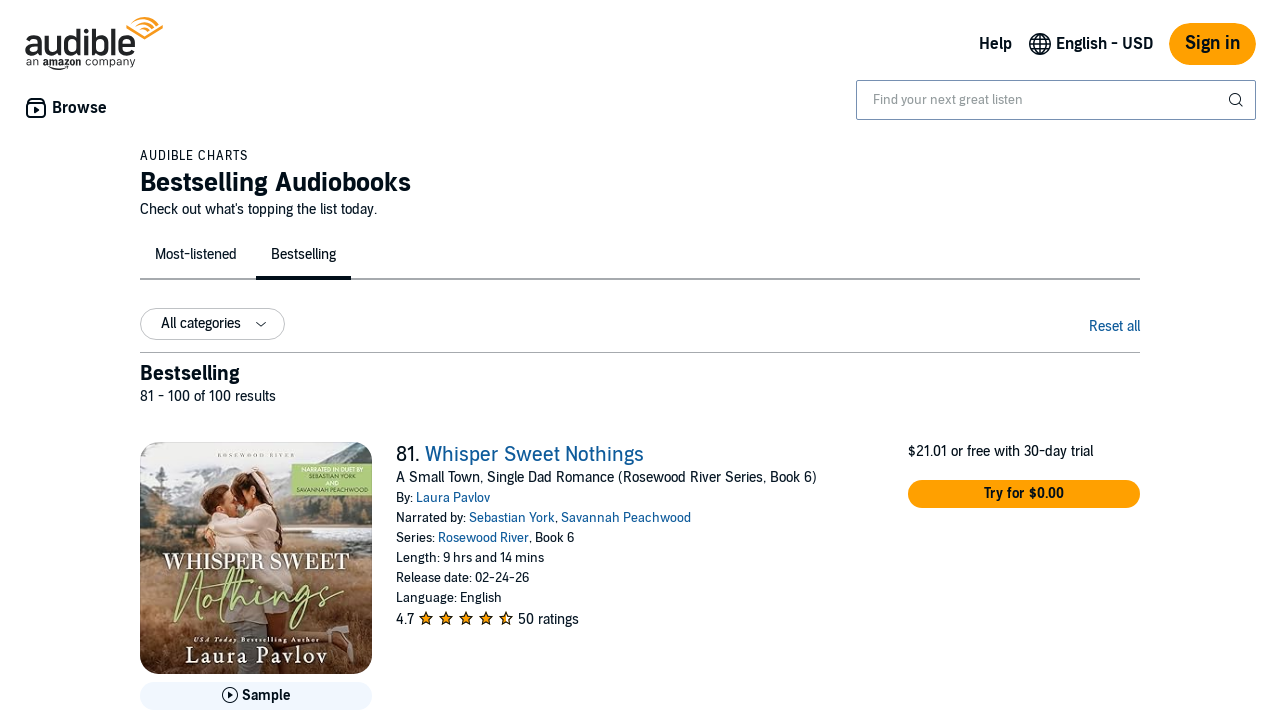

Located product container
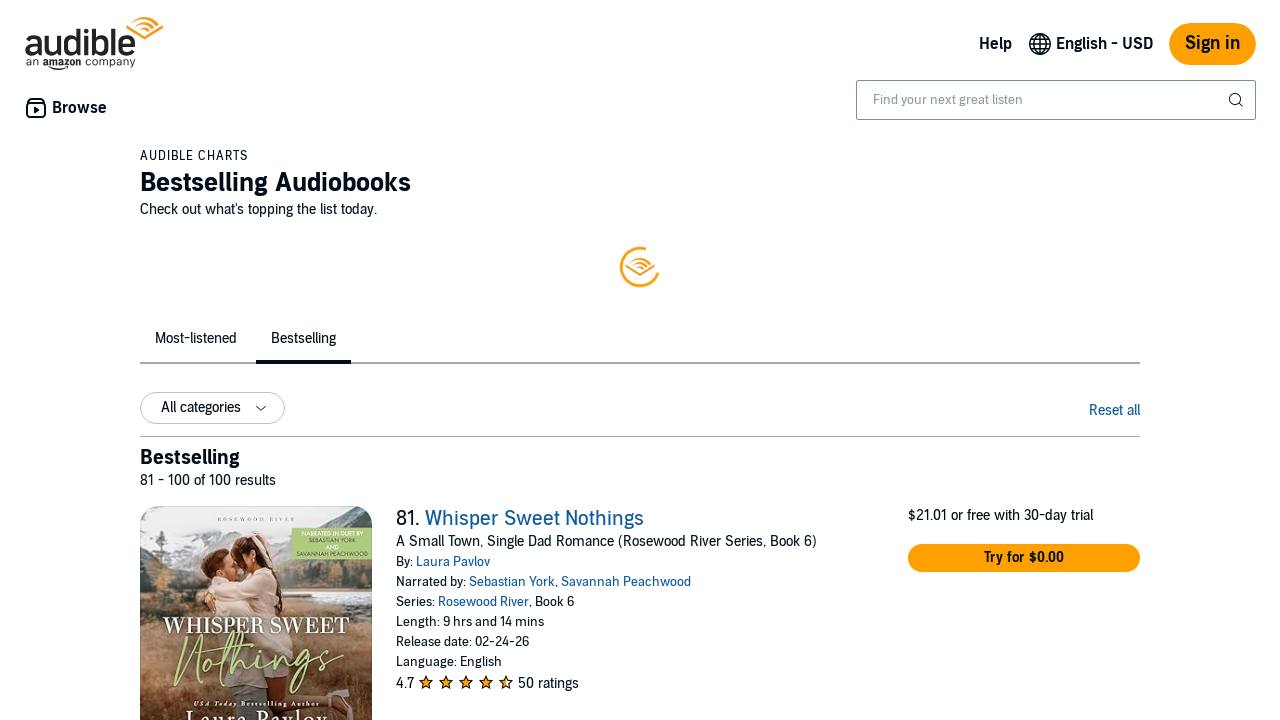

Located all product list items on current page
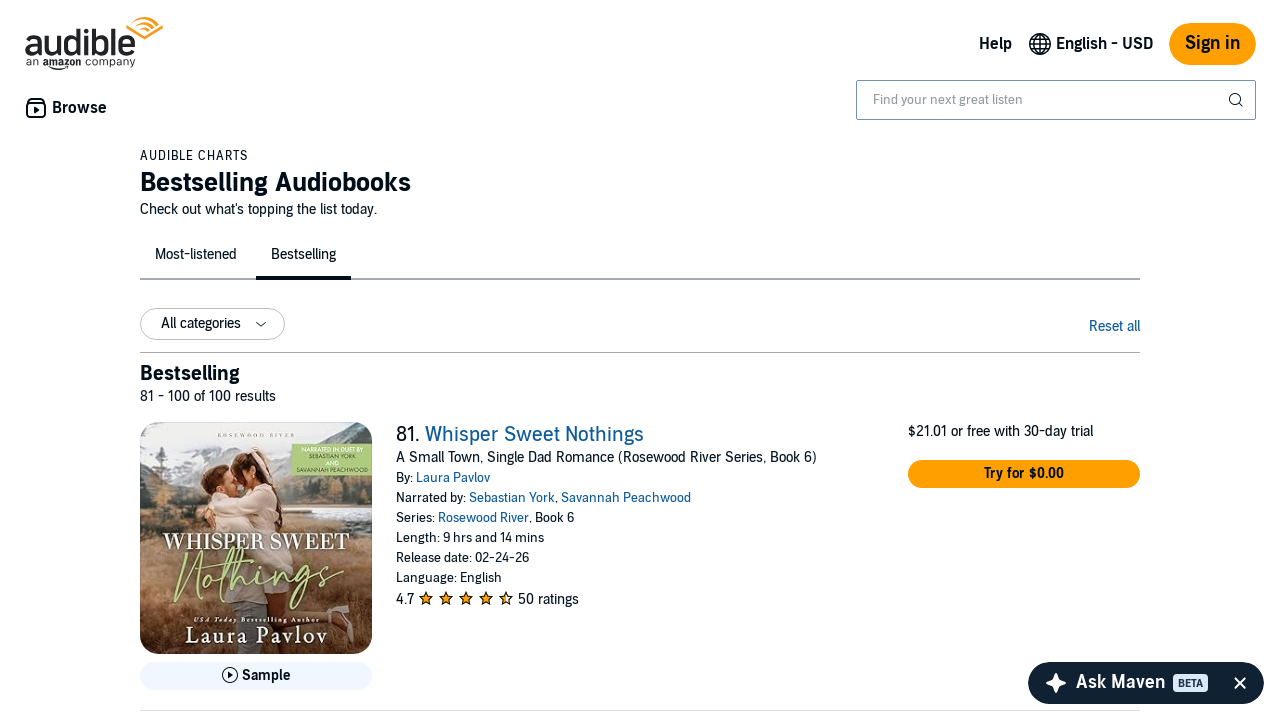

Located first product on current page
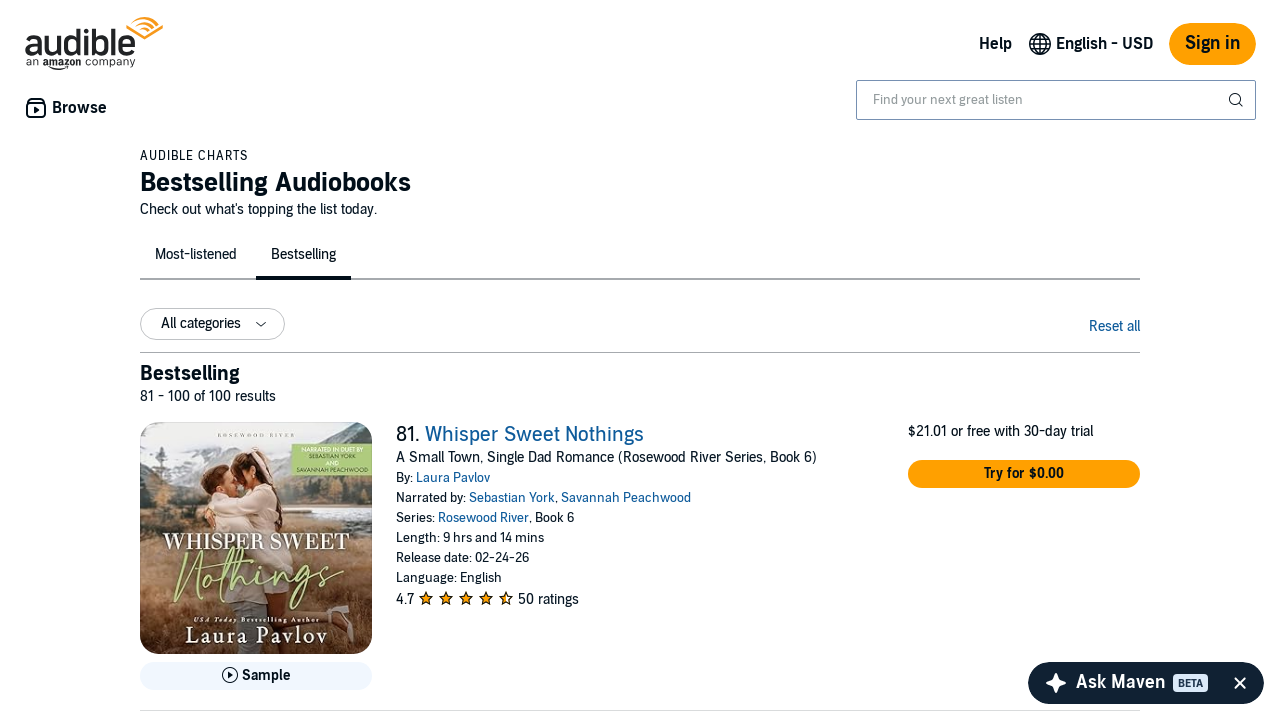

Product heading element loaded
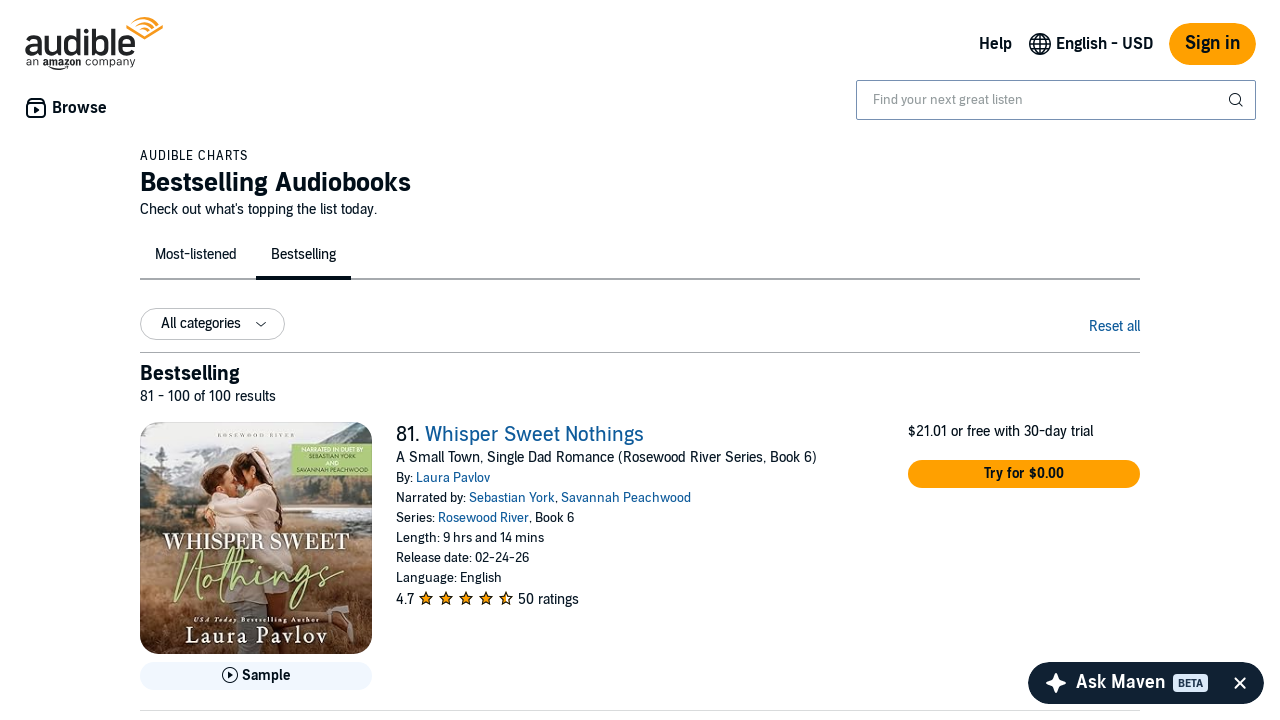

Product author label element loaded
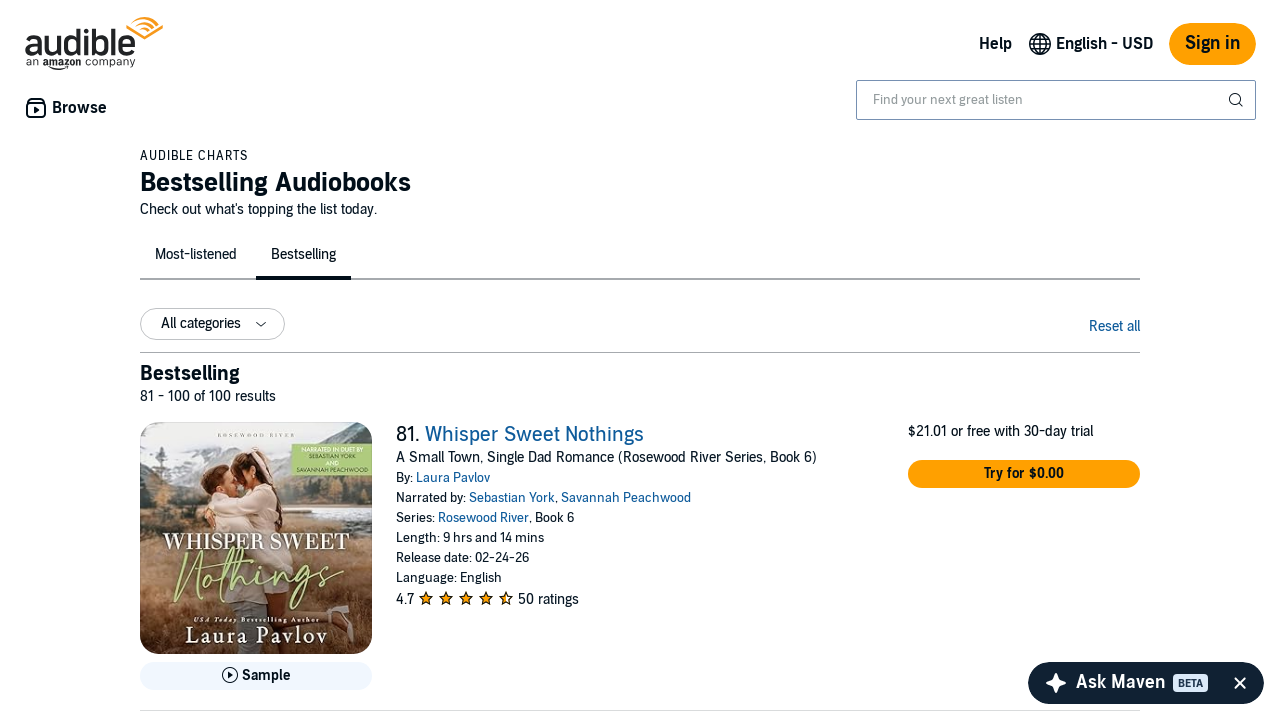

Product runtime label element loaded
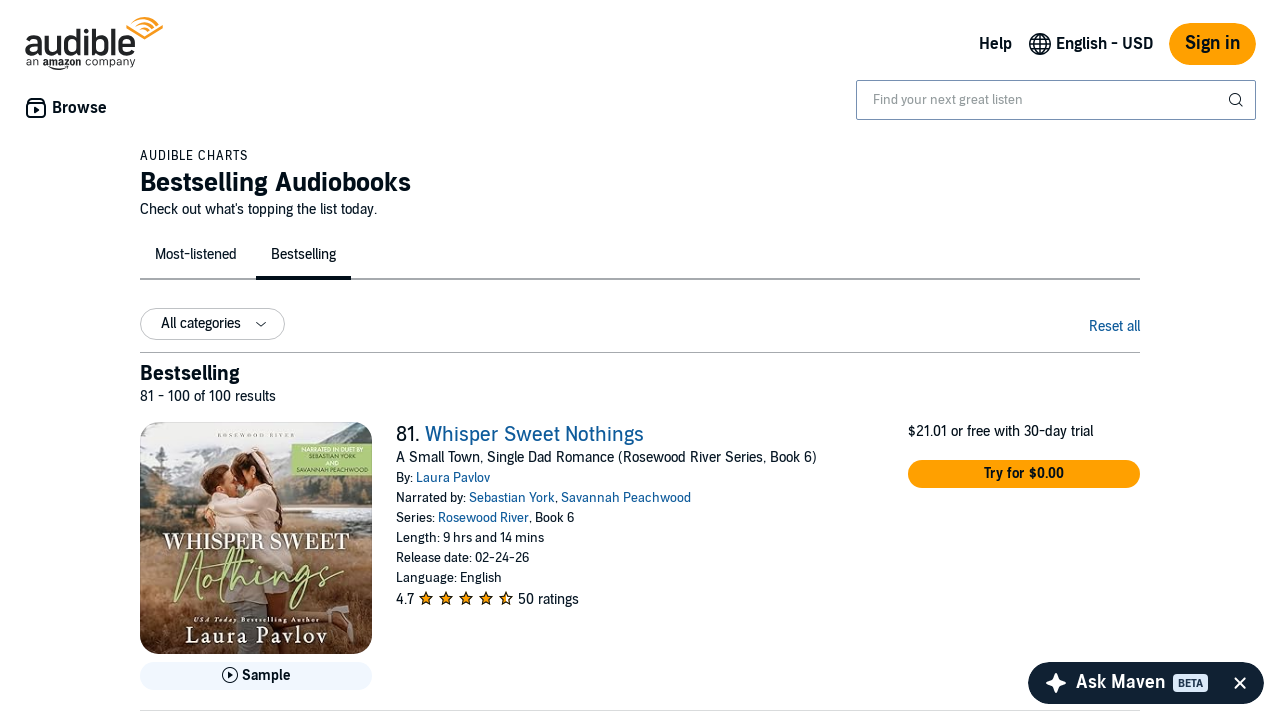

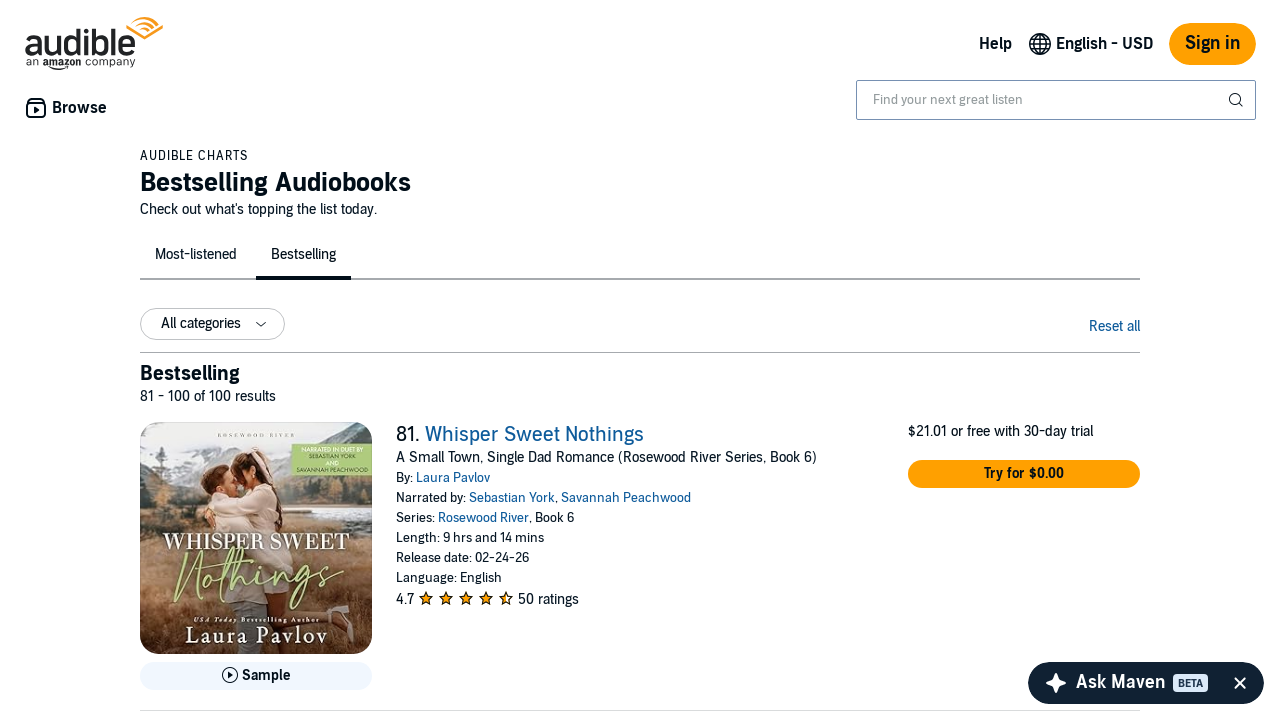